Navigates through multiple pages of quotes website by clicking the "Next" button repeatedly to test pagination functionality

Starting URL: https://quotes.toscrape.com

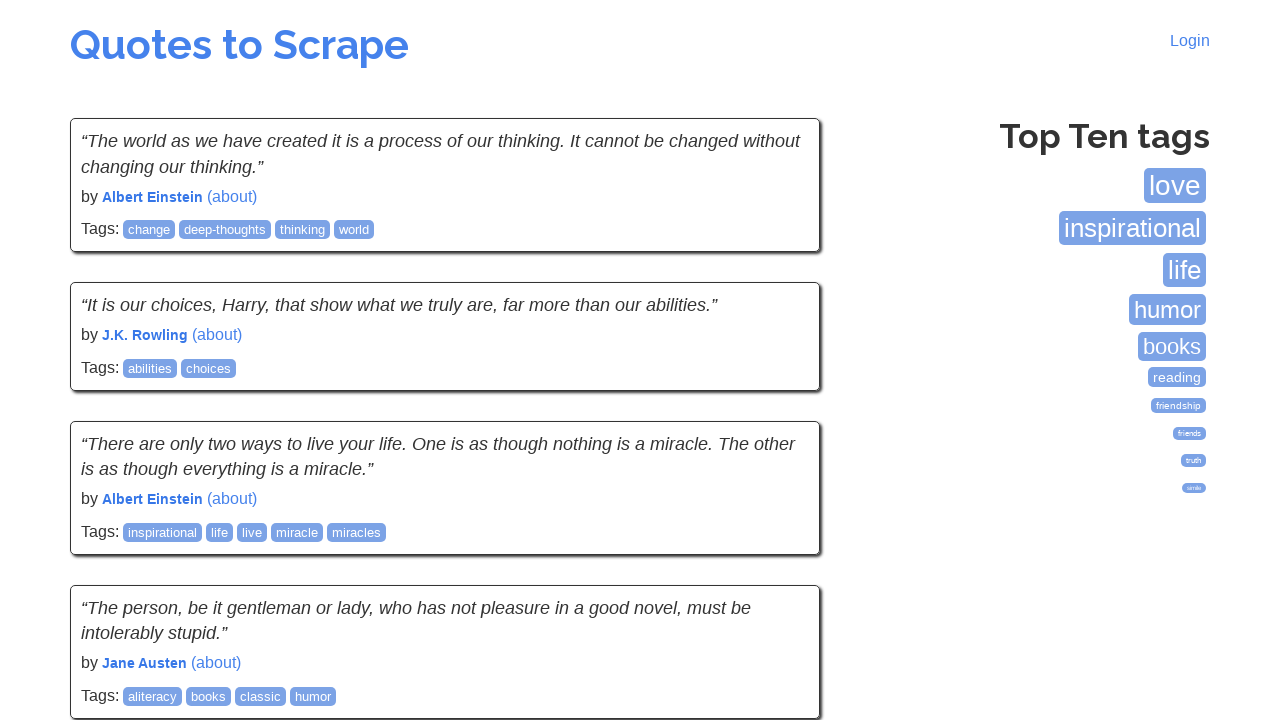

Waited for Next button to become visible
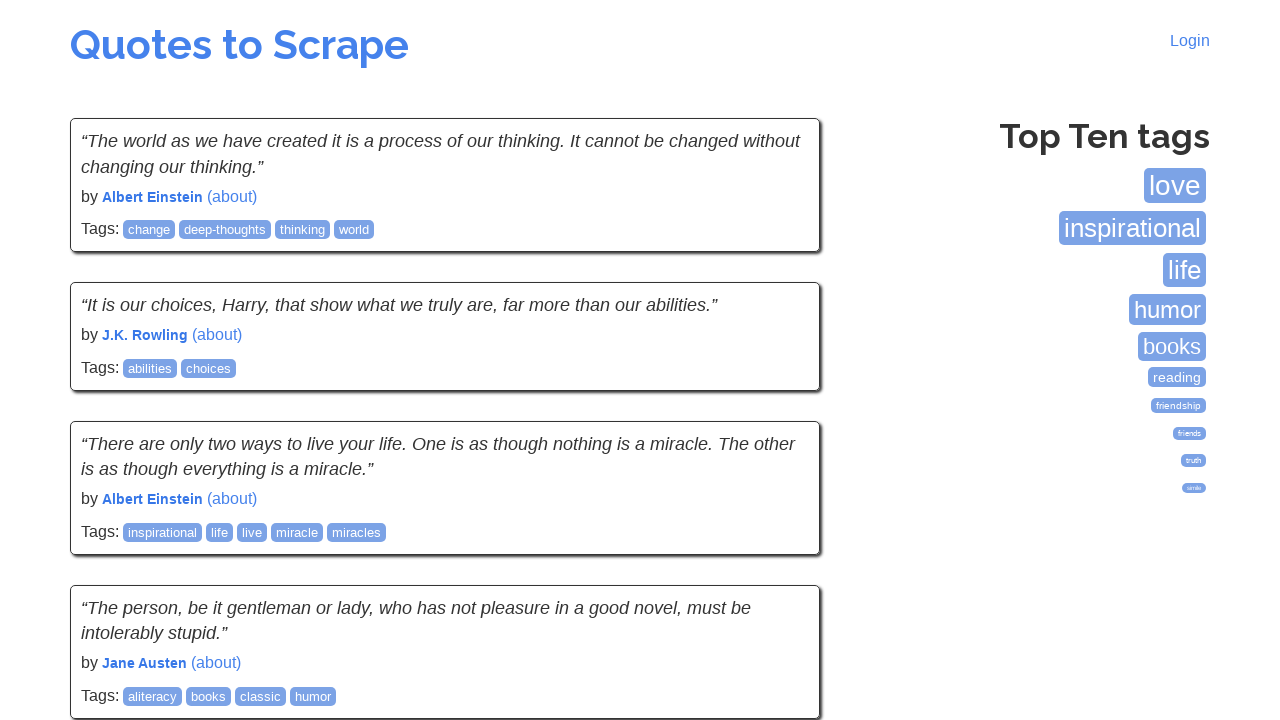

Clicked Next button to navigate to next page at (778, 542) on xpath=//li[@class="next"]/a
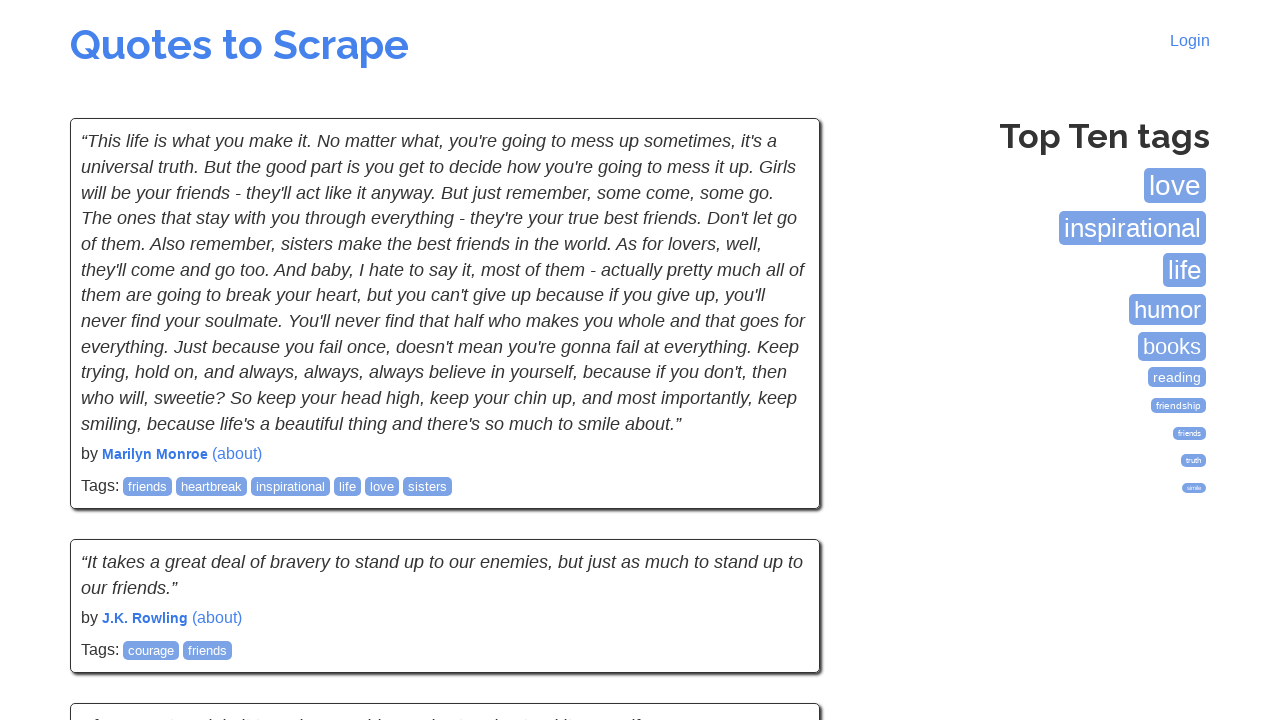

Waited for page to load (networkidle state)
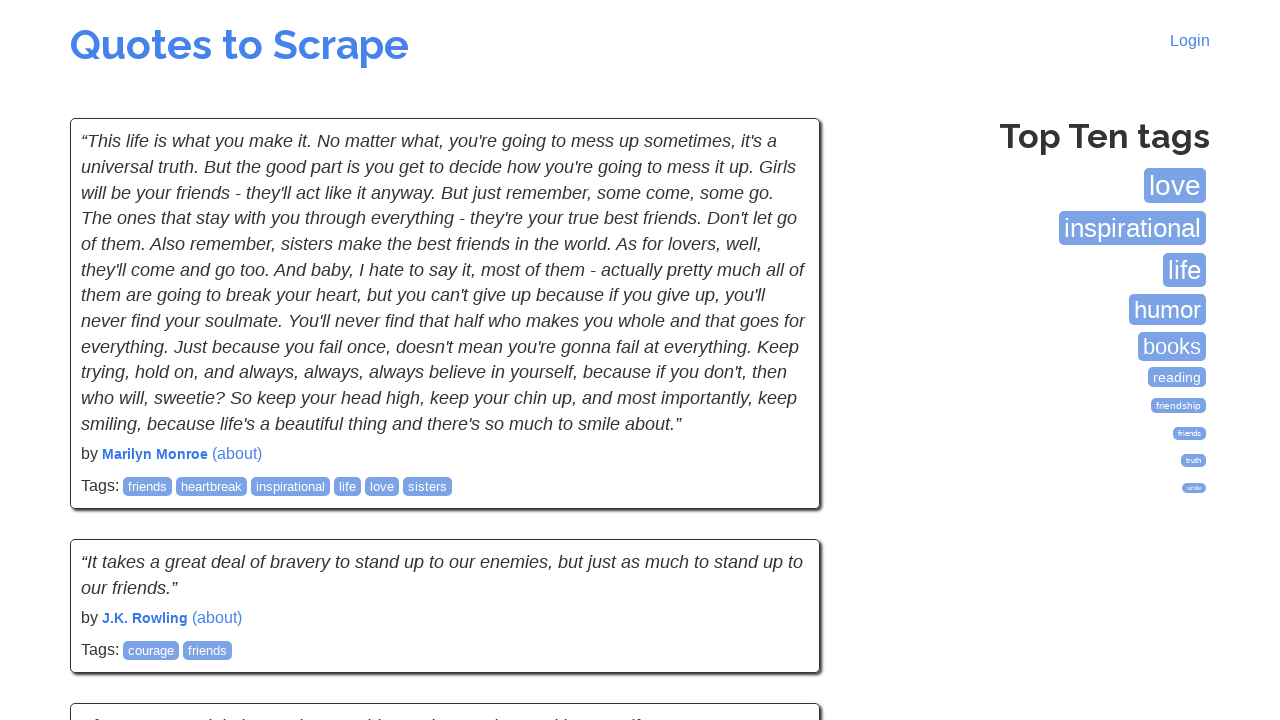

Verified quotes are present on the current page
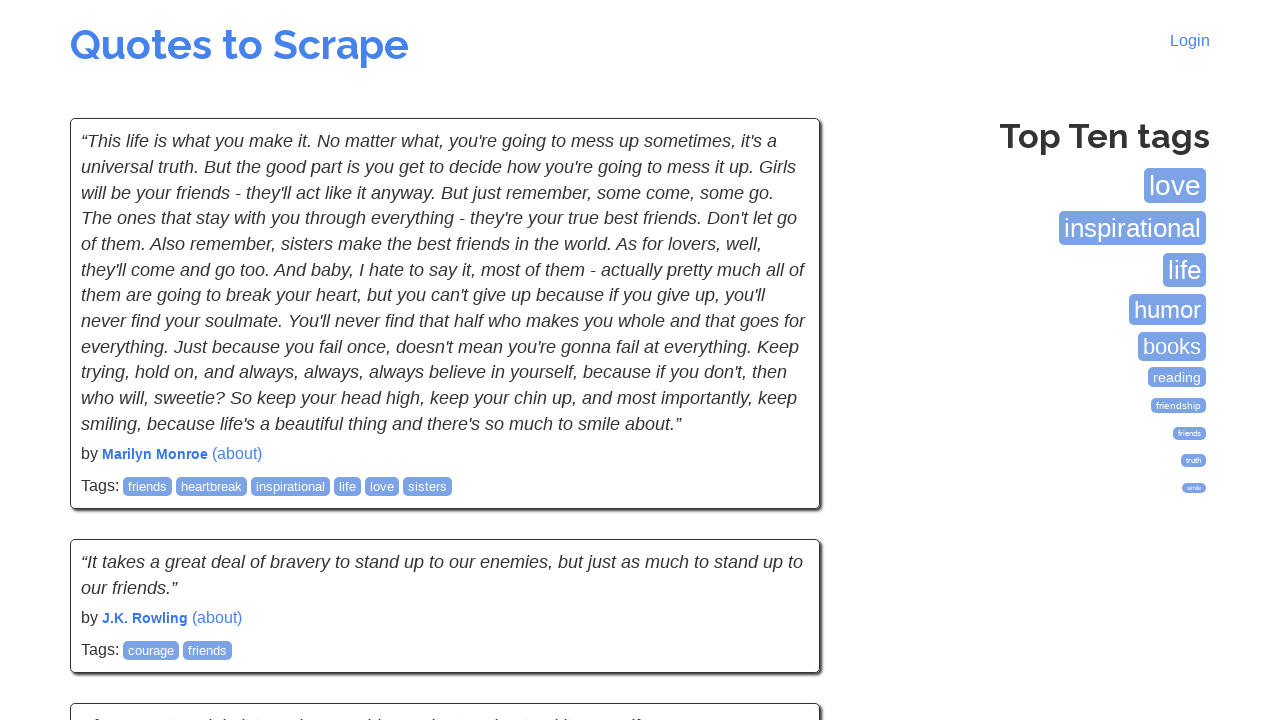

Waited for Next button to become visible
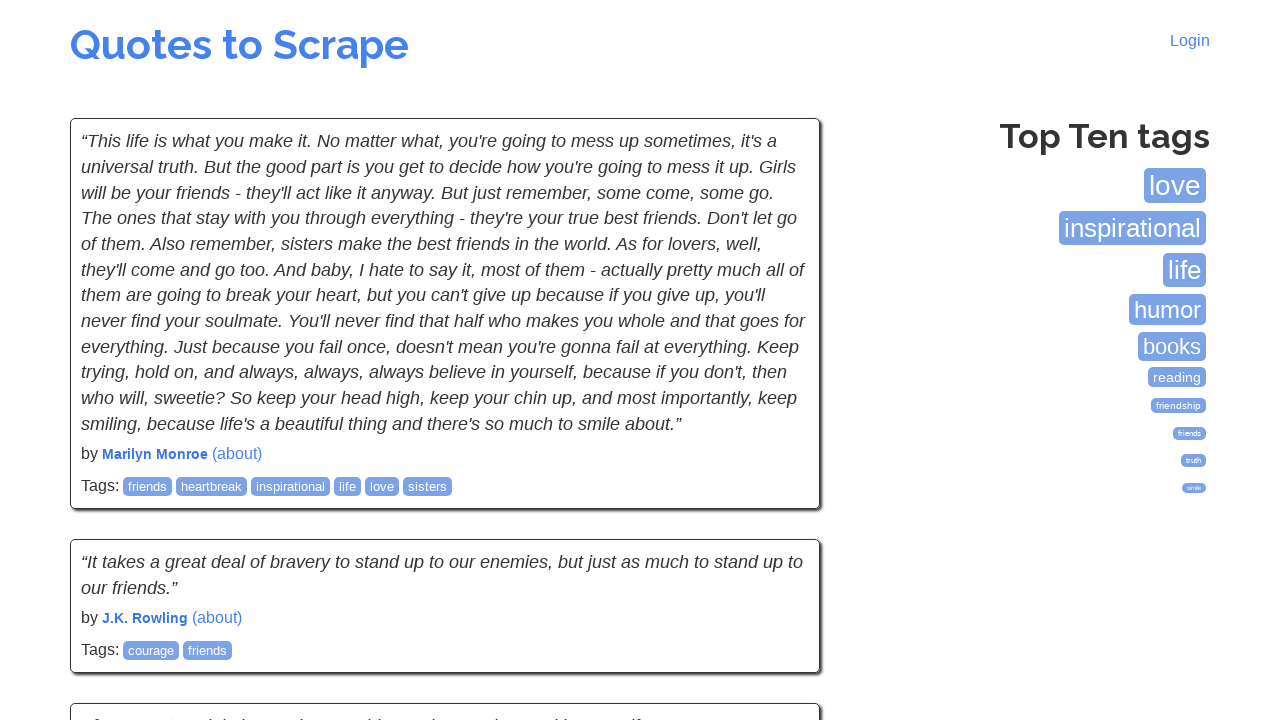

Clicked Next button to navigate to next page at (778, 542) on xpath=//li[@class="next"]/a
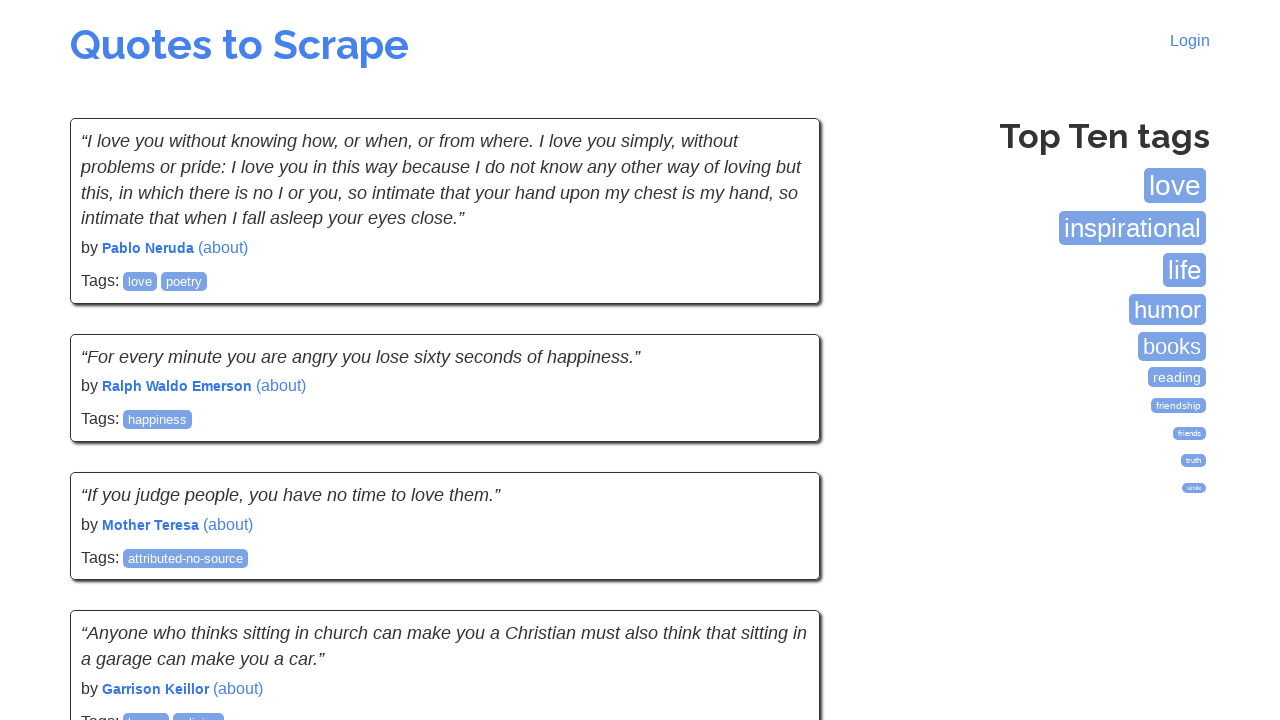

Waited for page to load (networkidle state)
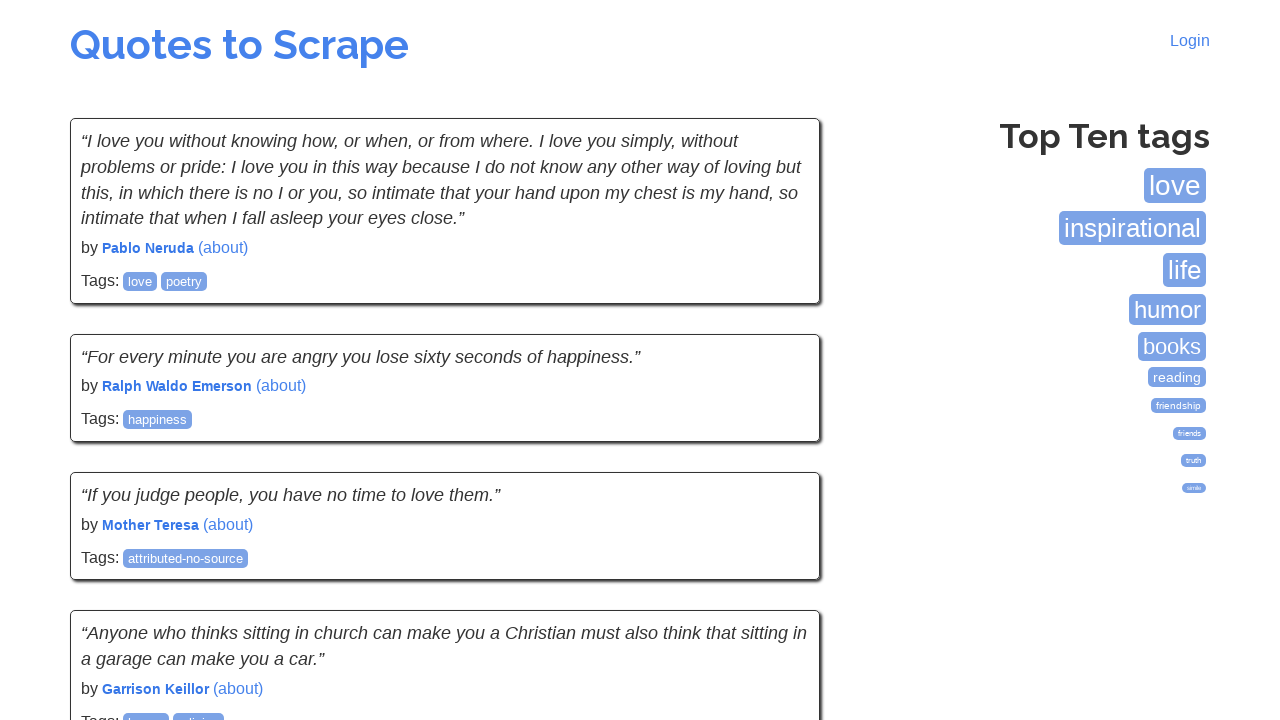

Verified quotes are present on the current page
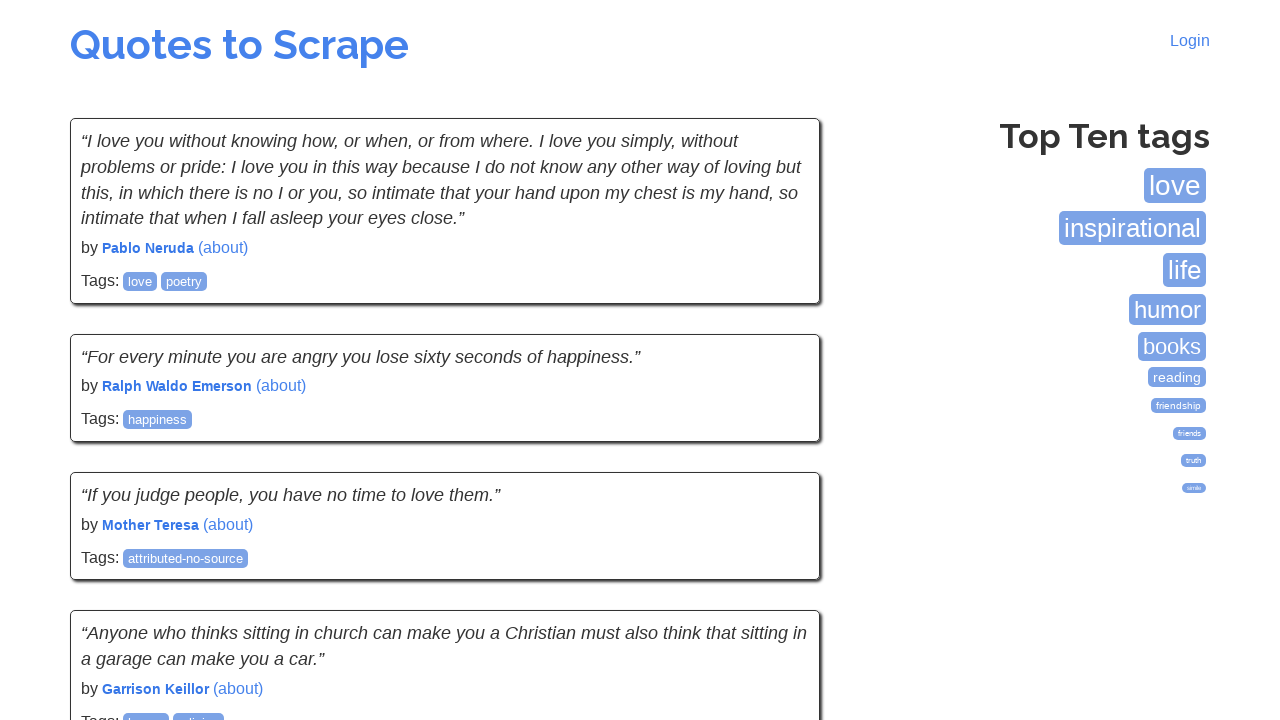

Waited for Next button to become visible
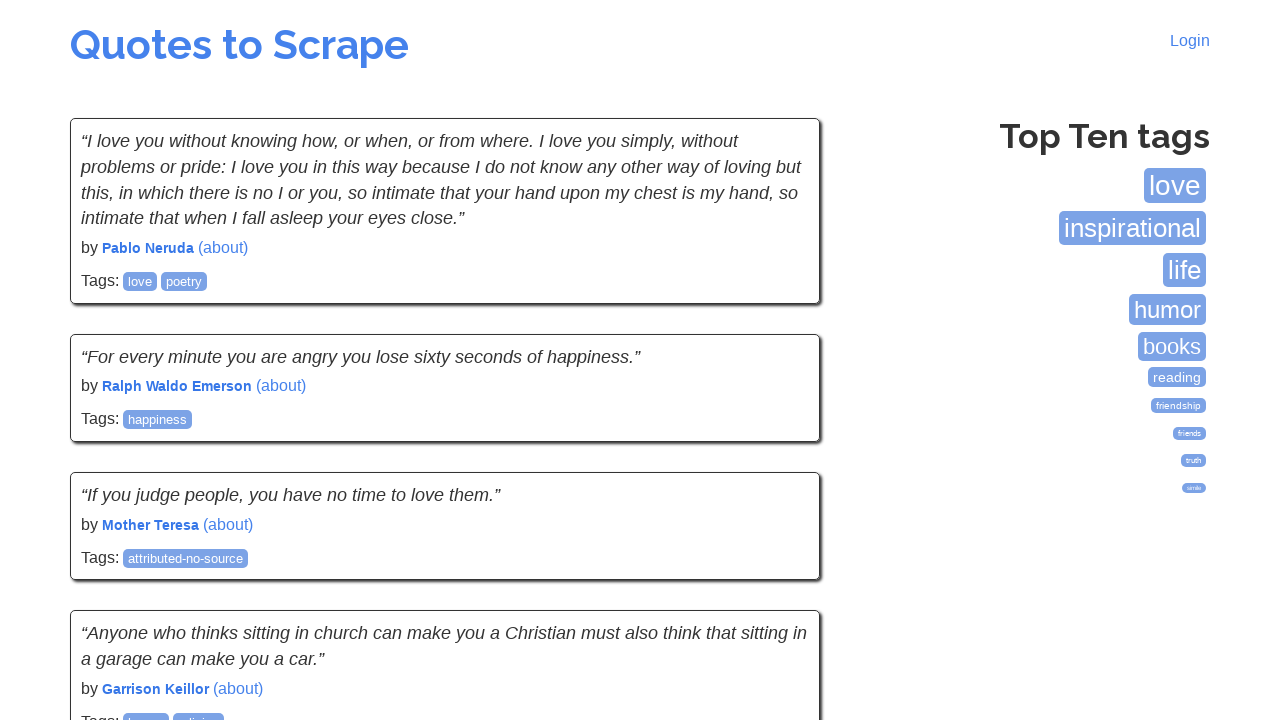

Clicked Next button to navigate to next page at (778, 542) on xpath=//li[@class="next"]/a
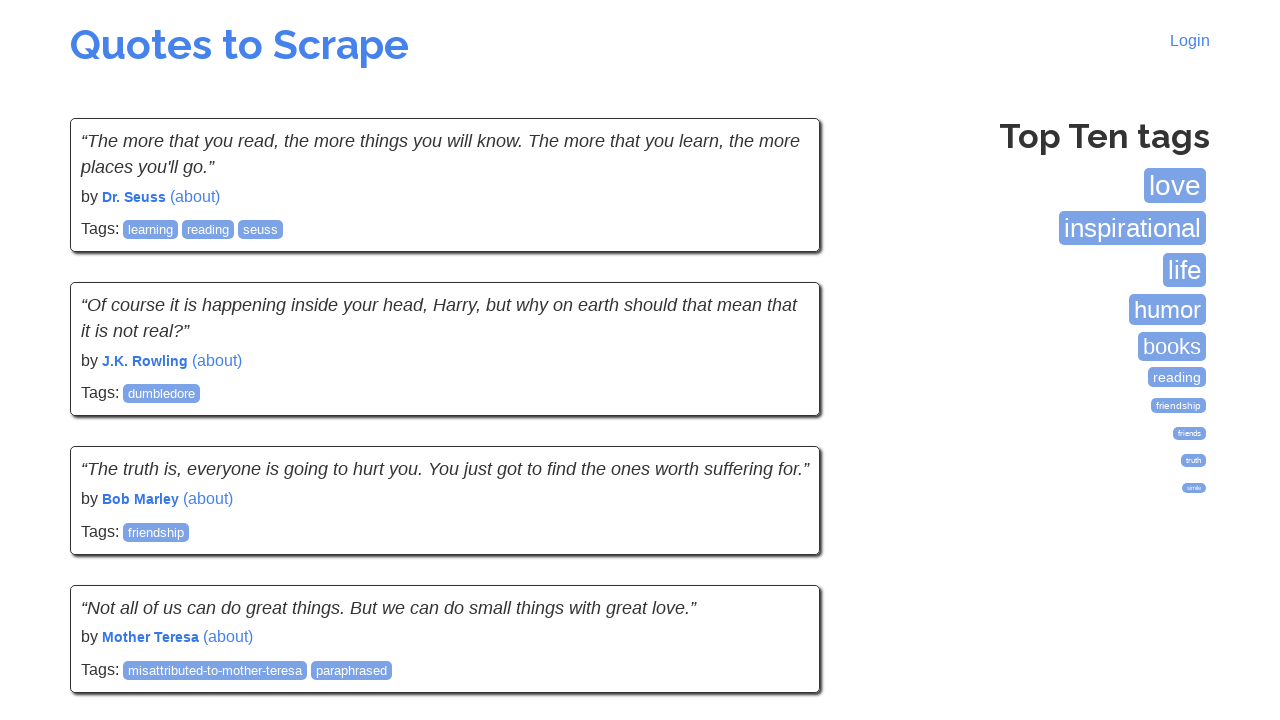

Waited for page to load (networkidle state)
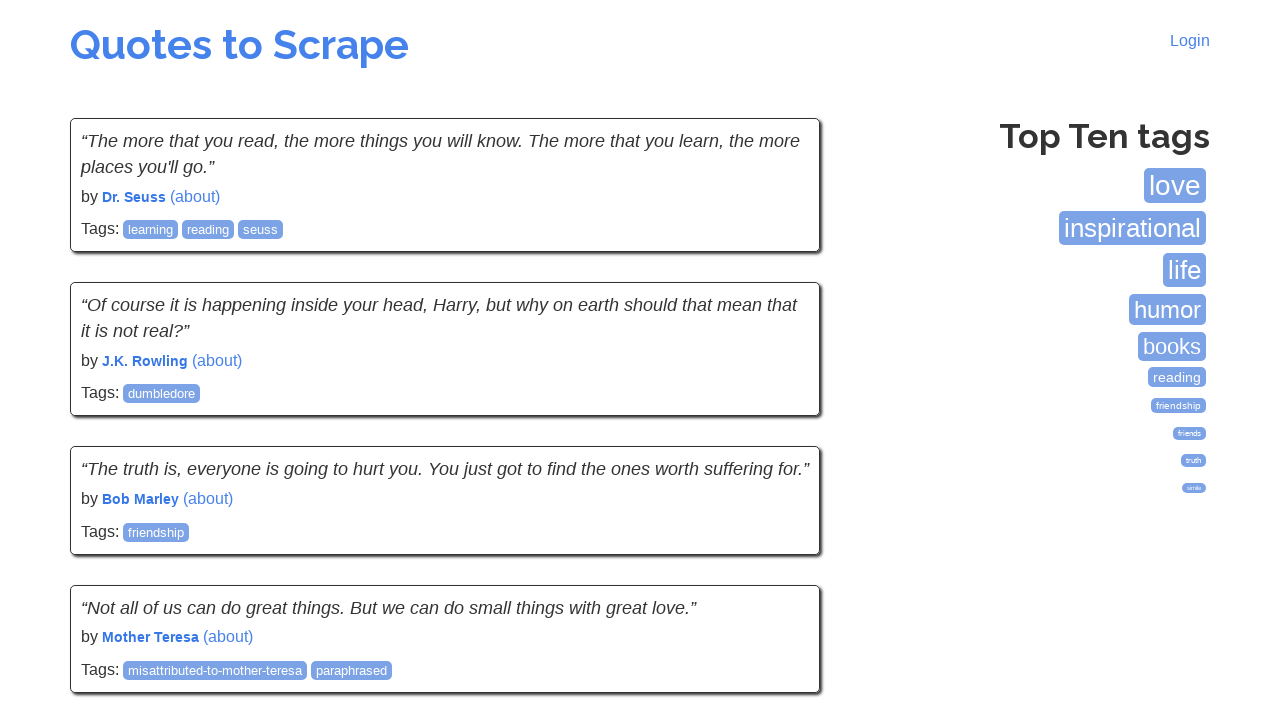

Verified quotes are present on the current page
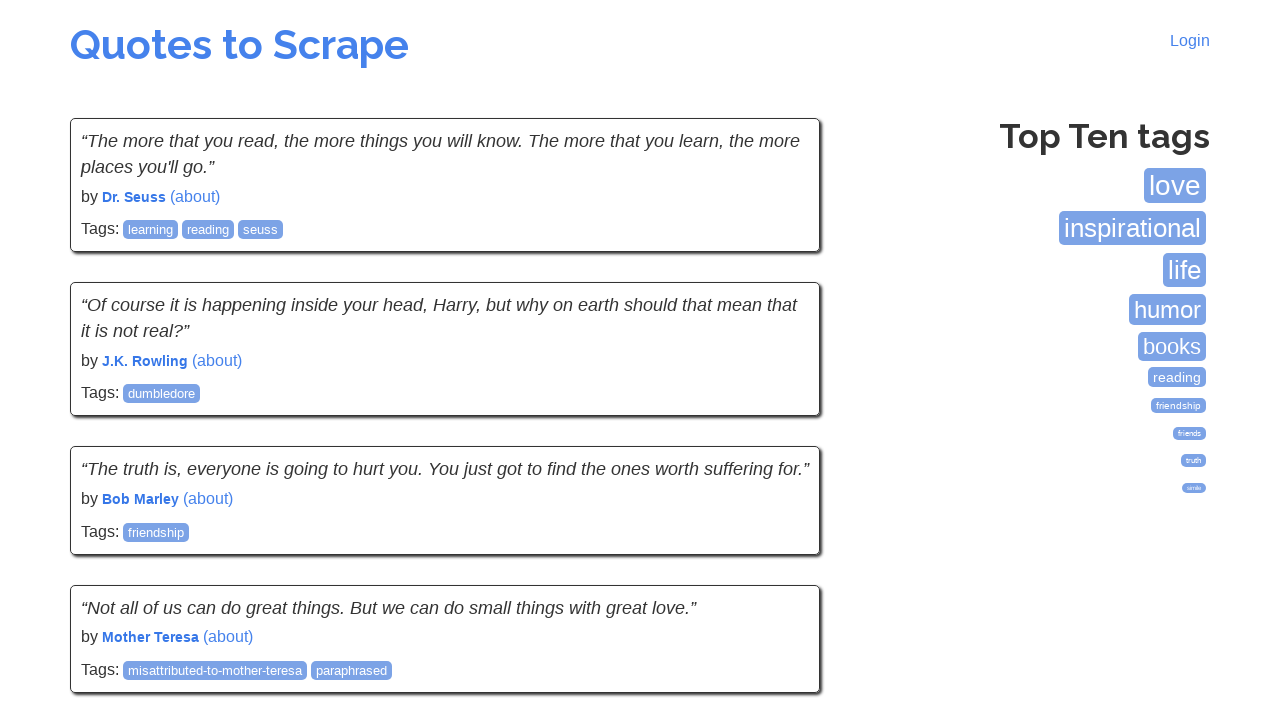

Waited for Next button to become visible
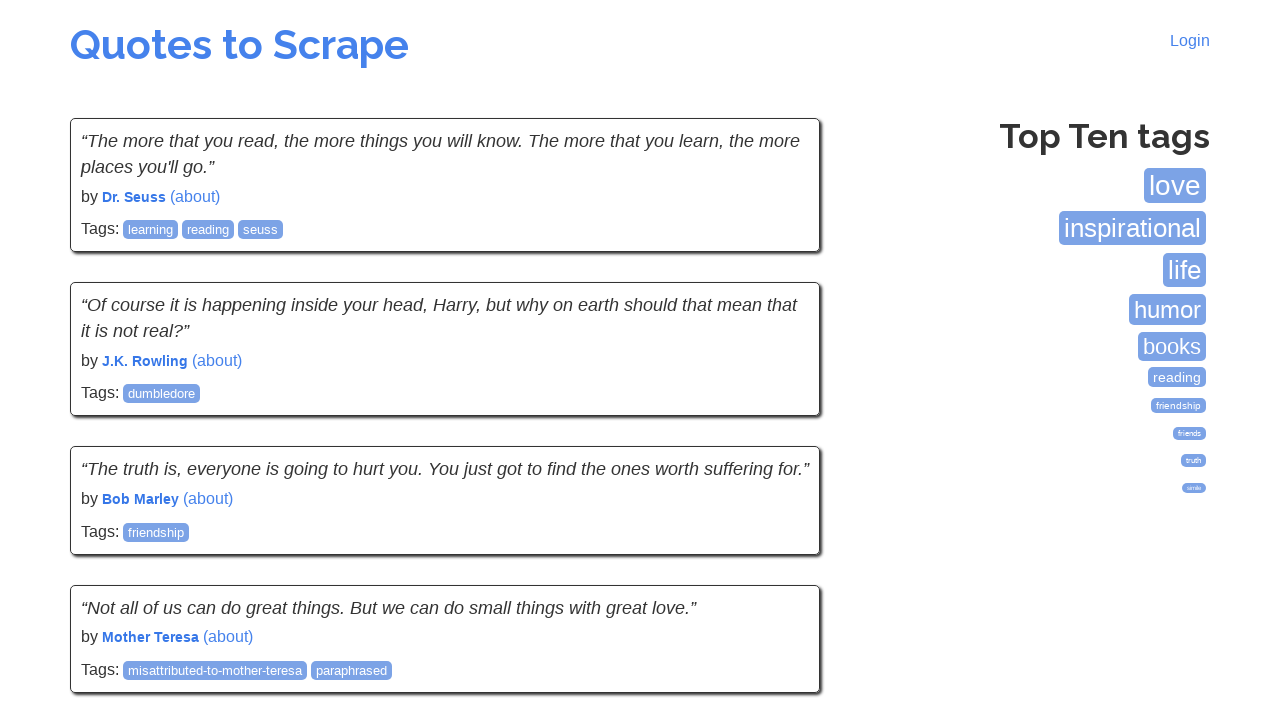

Clicked Next button to navigate to next page at (778, 542) on xpath=//li[@class="next"]/a
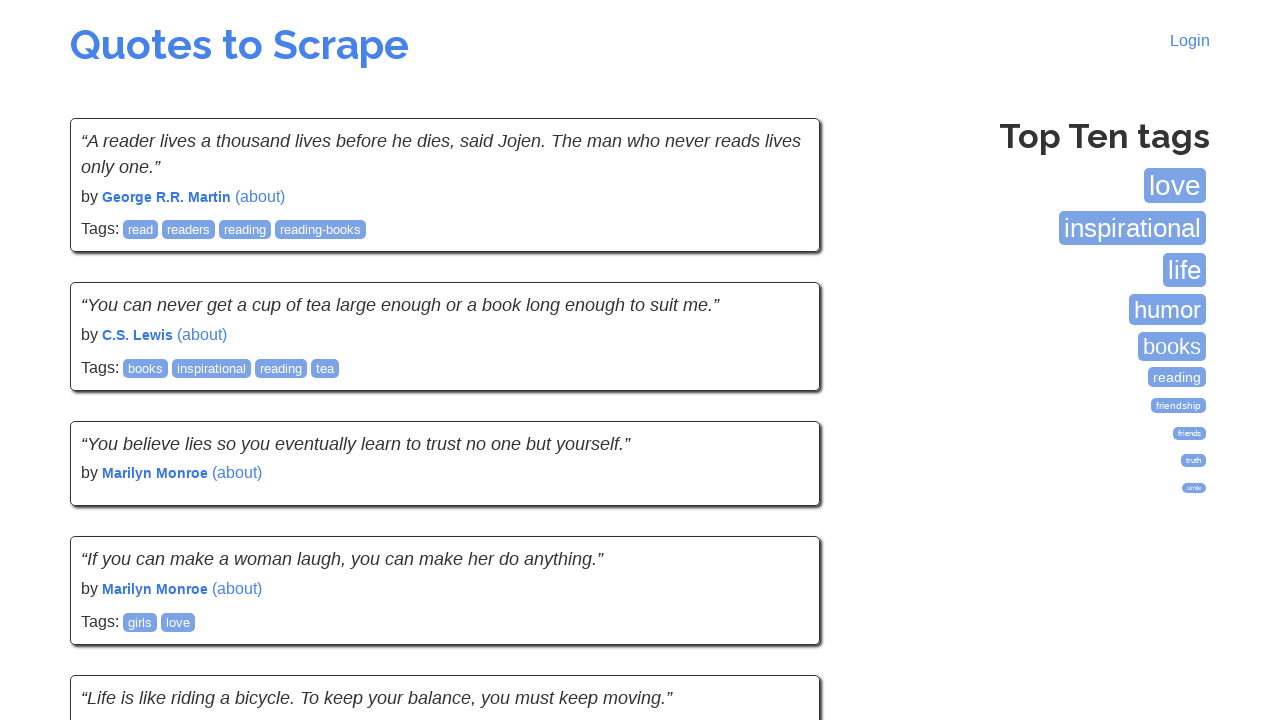

Waited for page to load (networkidle state)
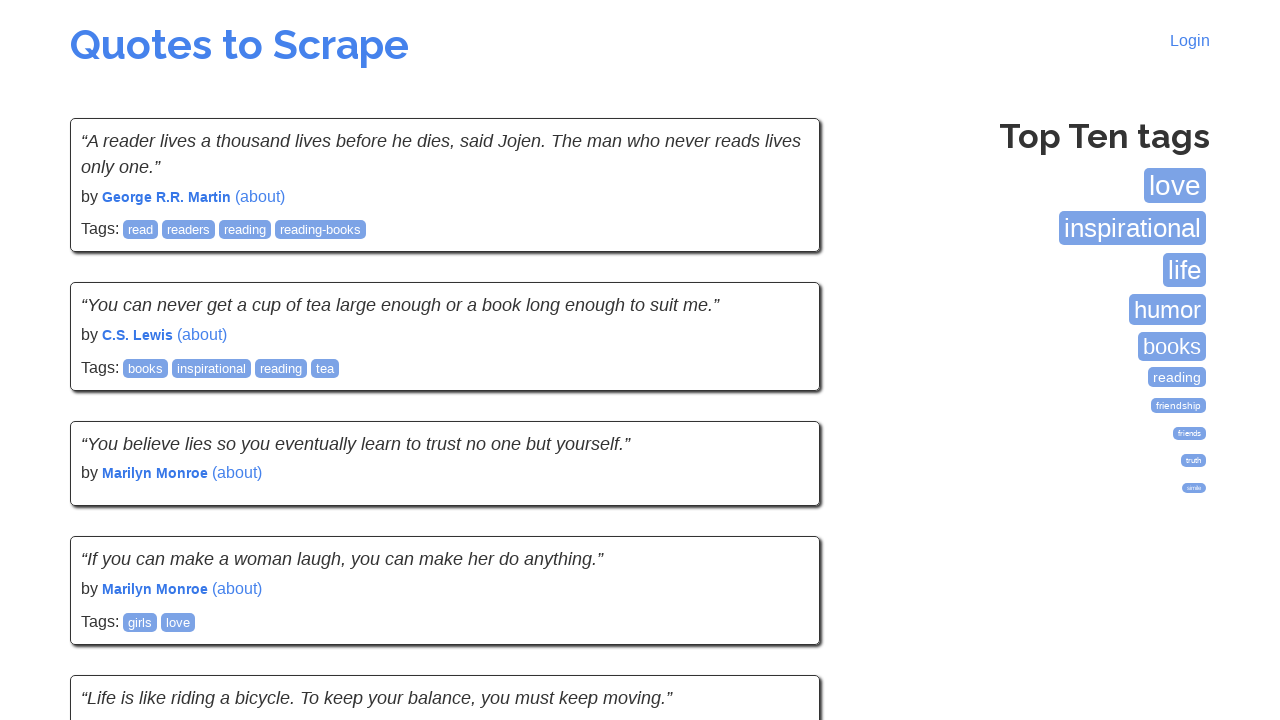

Verified quotes are present on the current page
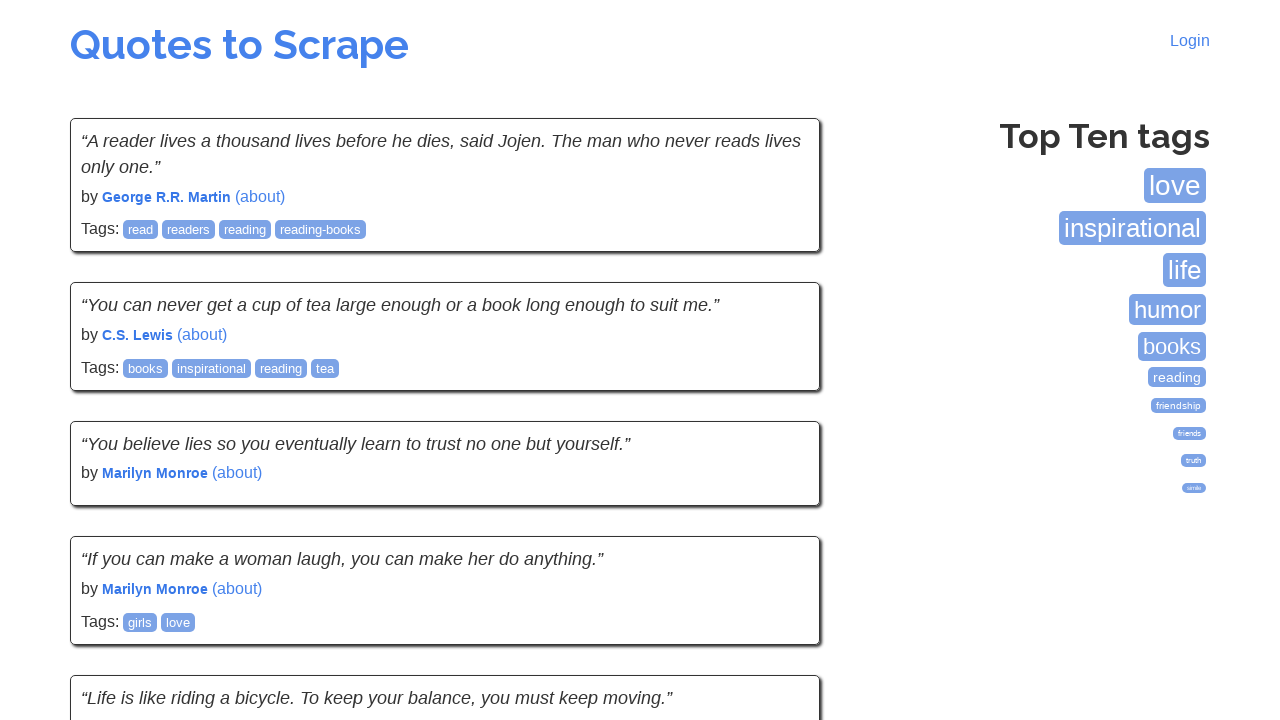

Waited for Next button to become visible
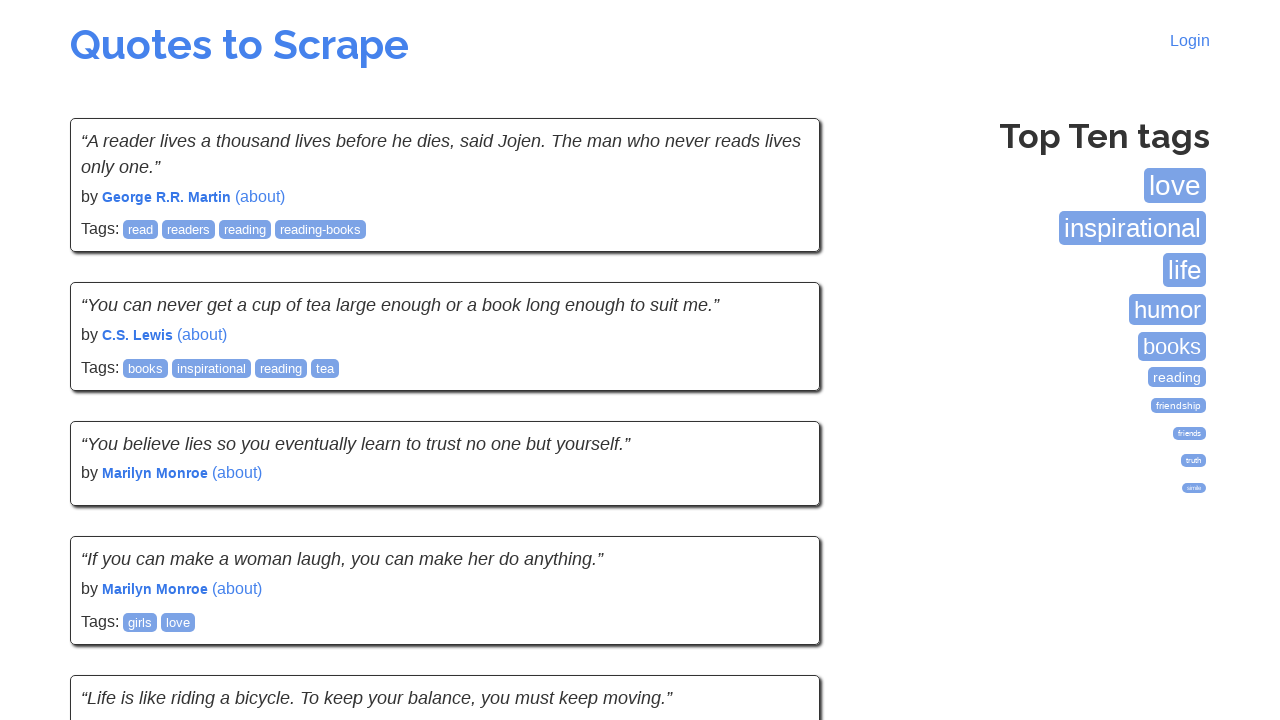

Clicked Next button to navigate to next page at (778, 541) on xpath=//li[@class="next"]/a
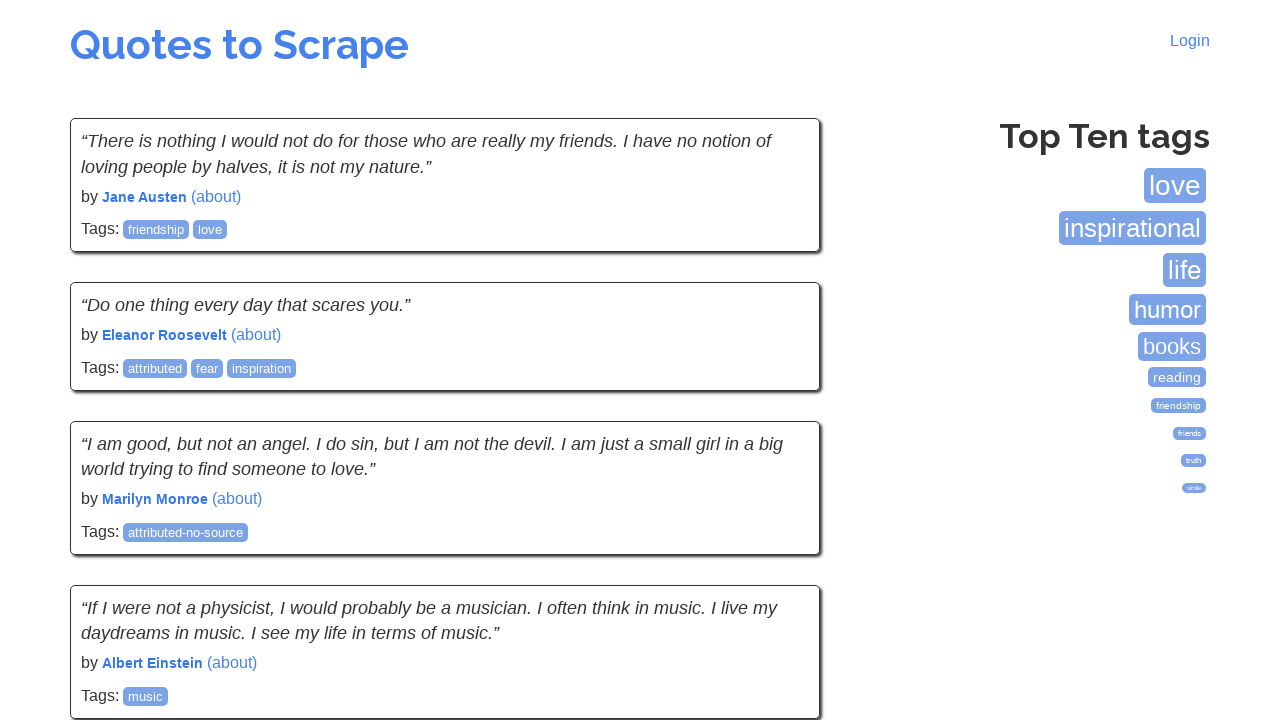

Waited for page to load (networkidle state)
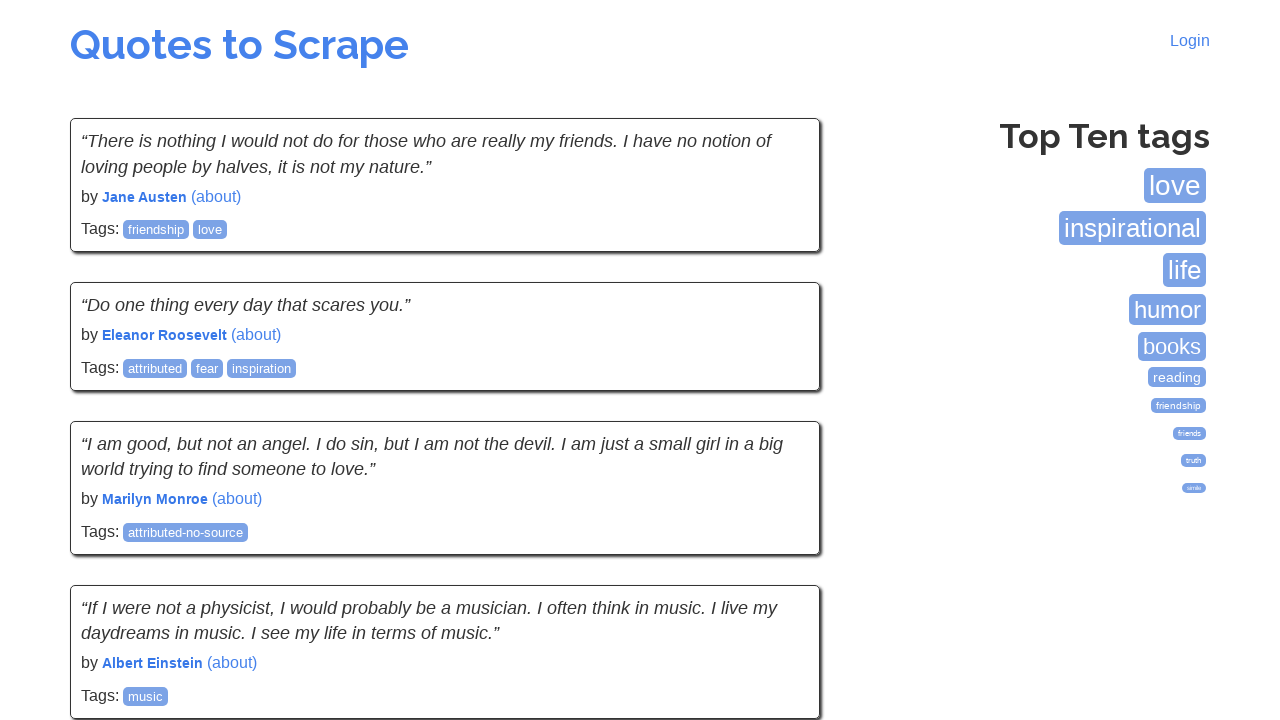

Verified quotes are present on the current page
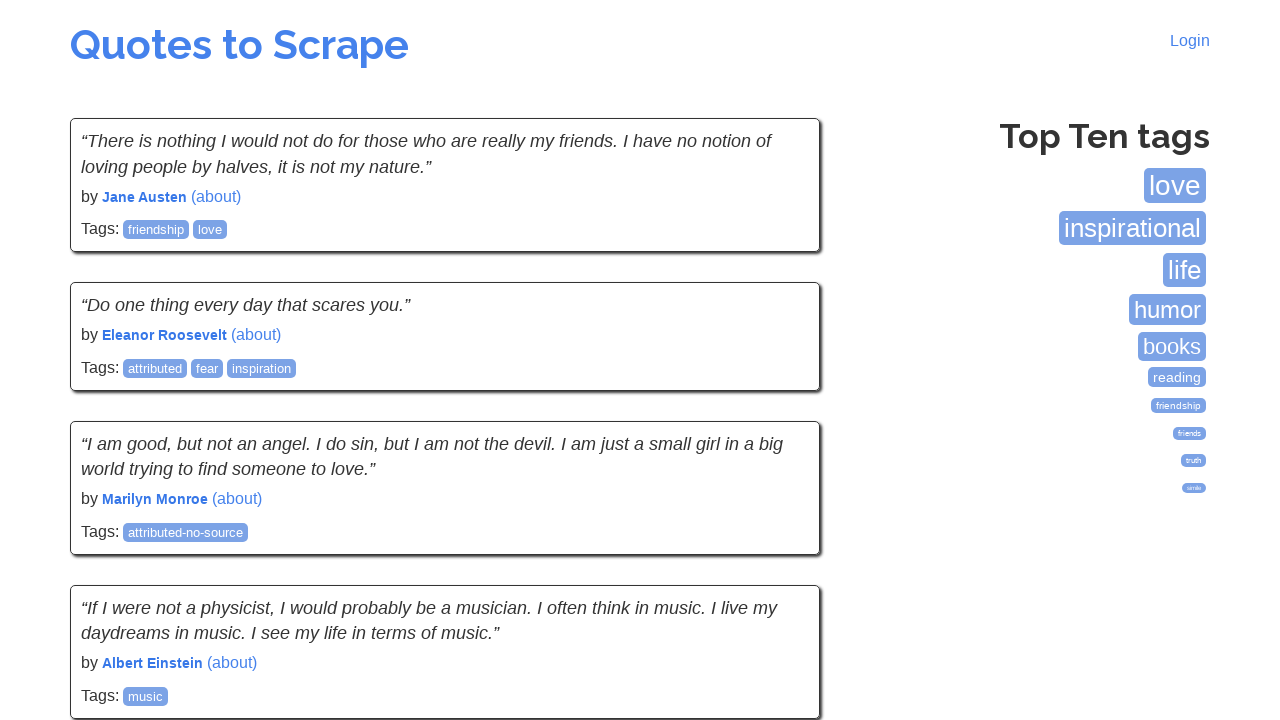

Waited for Next button to become visible
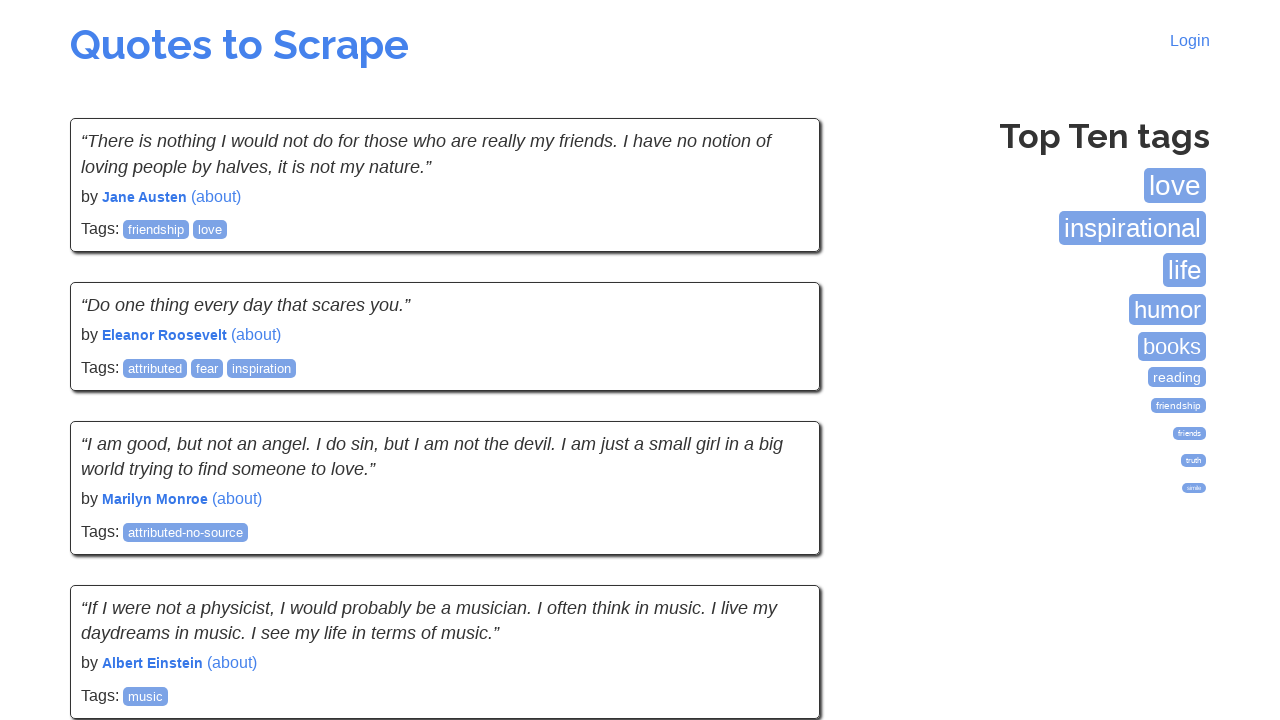

Clicked Next button to navigate to next page at (778, 542) on xpath=//li[@class="next"]/a
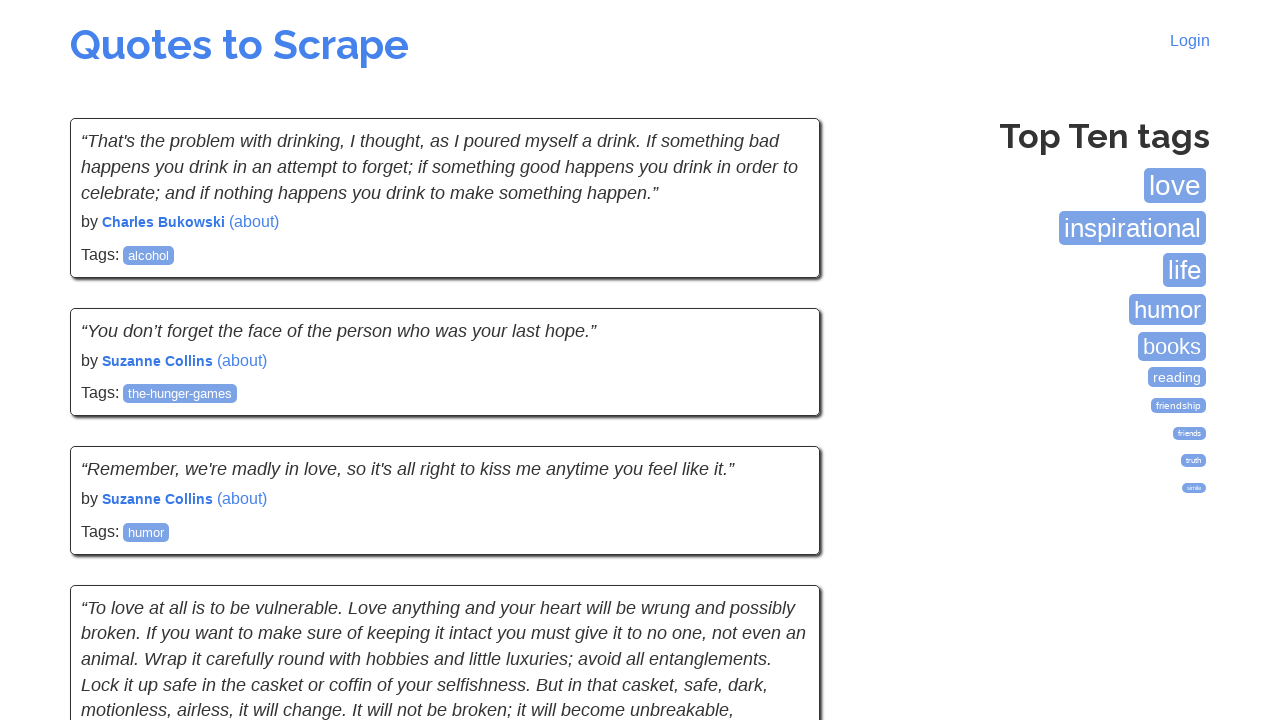

Waited for page to load (networkidle state)
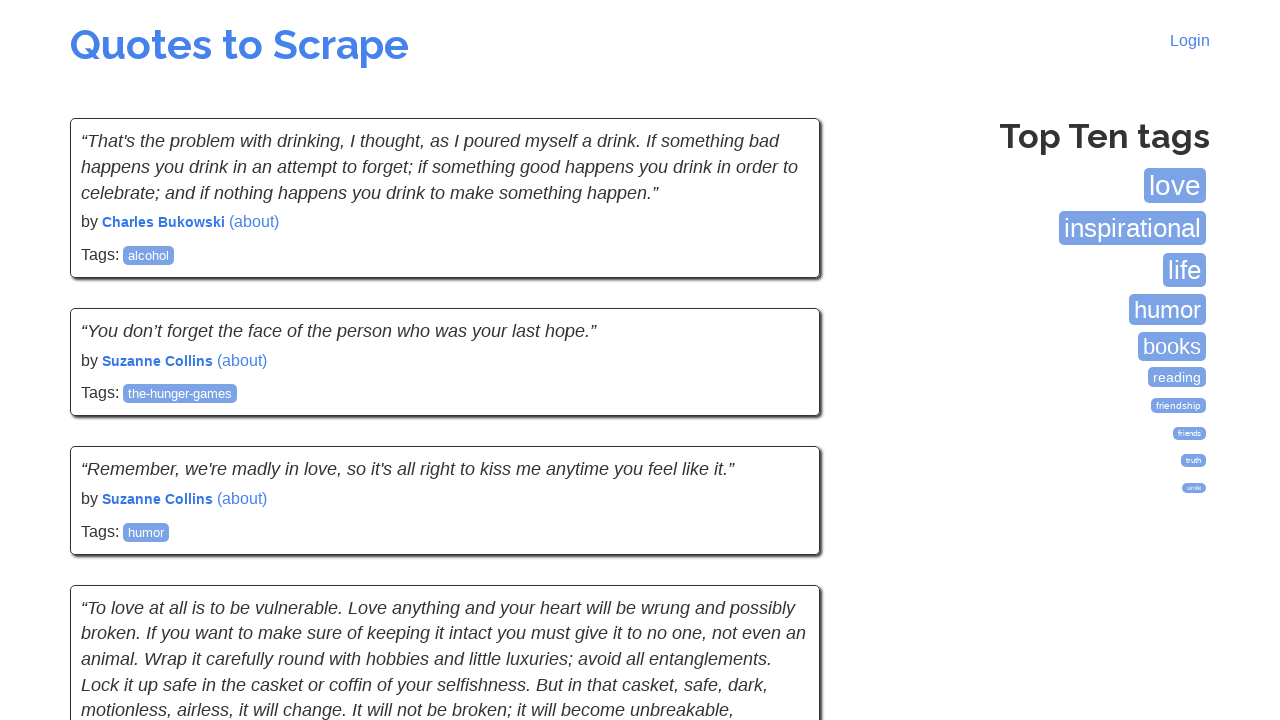

Verified quotes are present on the current page
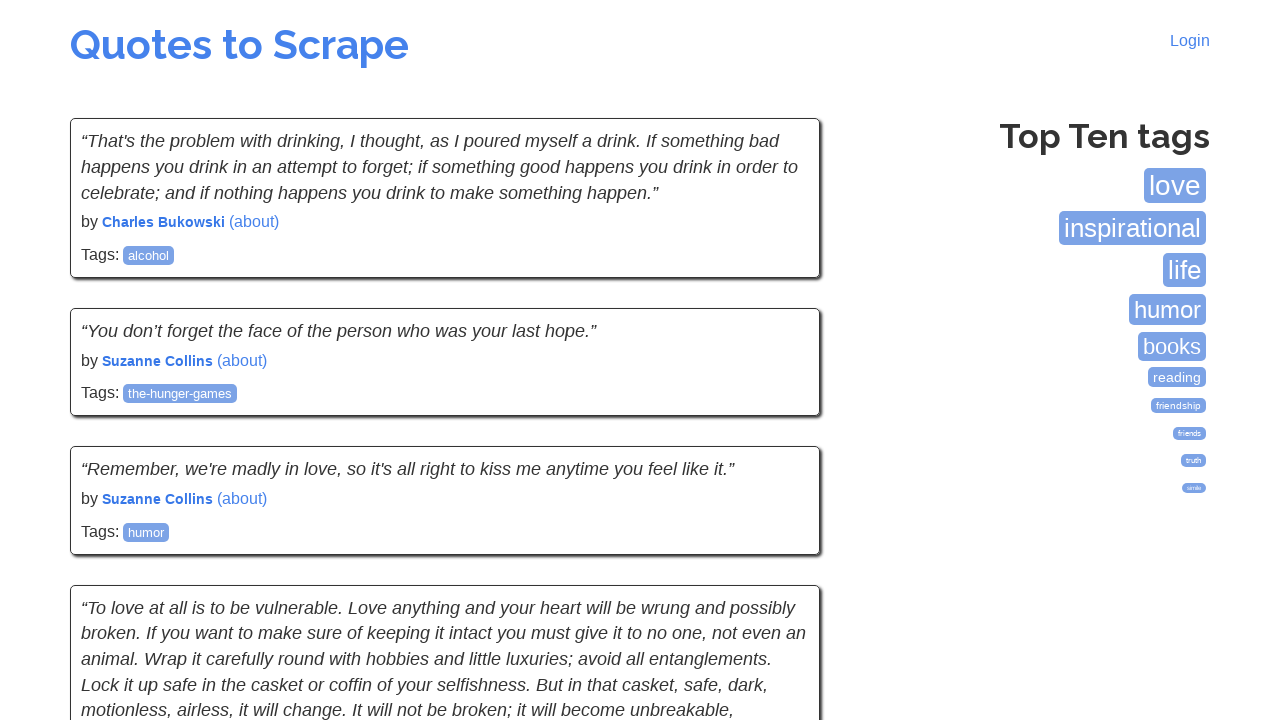

Waited for Next button to become visible
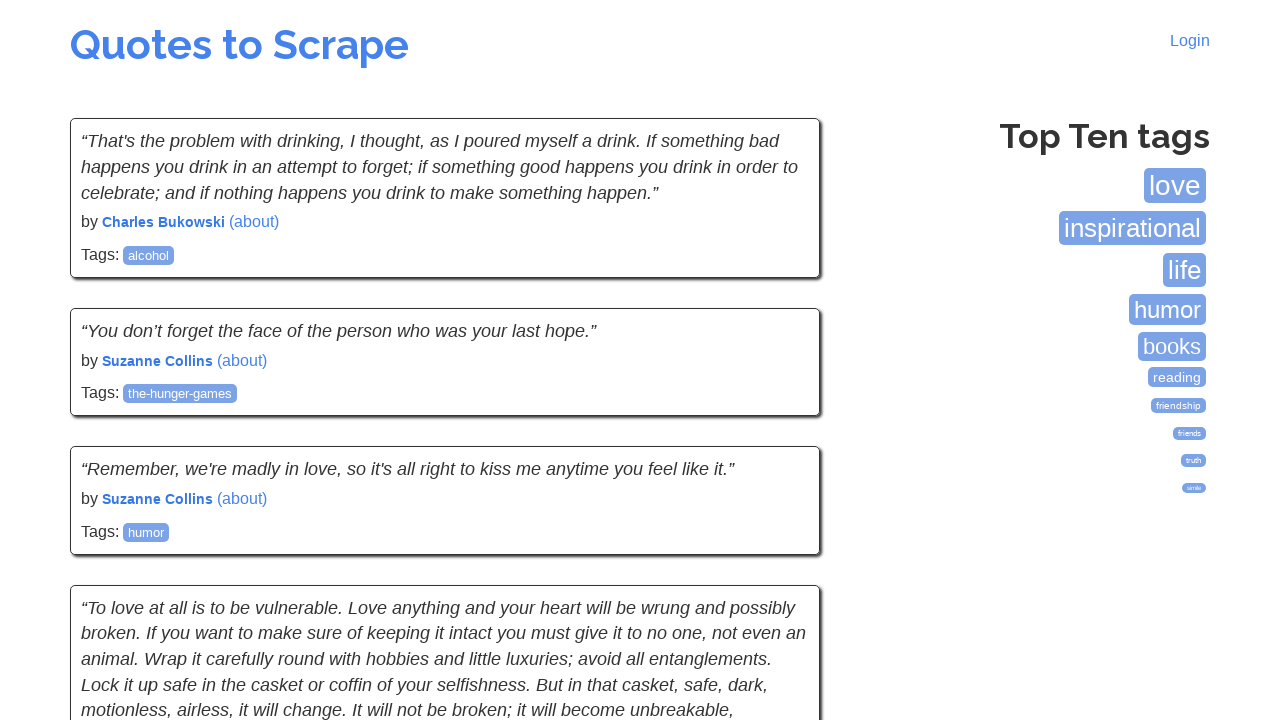

Clicked Next button to navigate to next page at (778, 542) on xpath=//li[@class="next"]/a
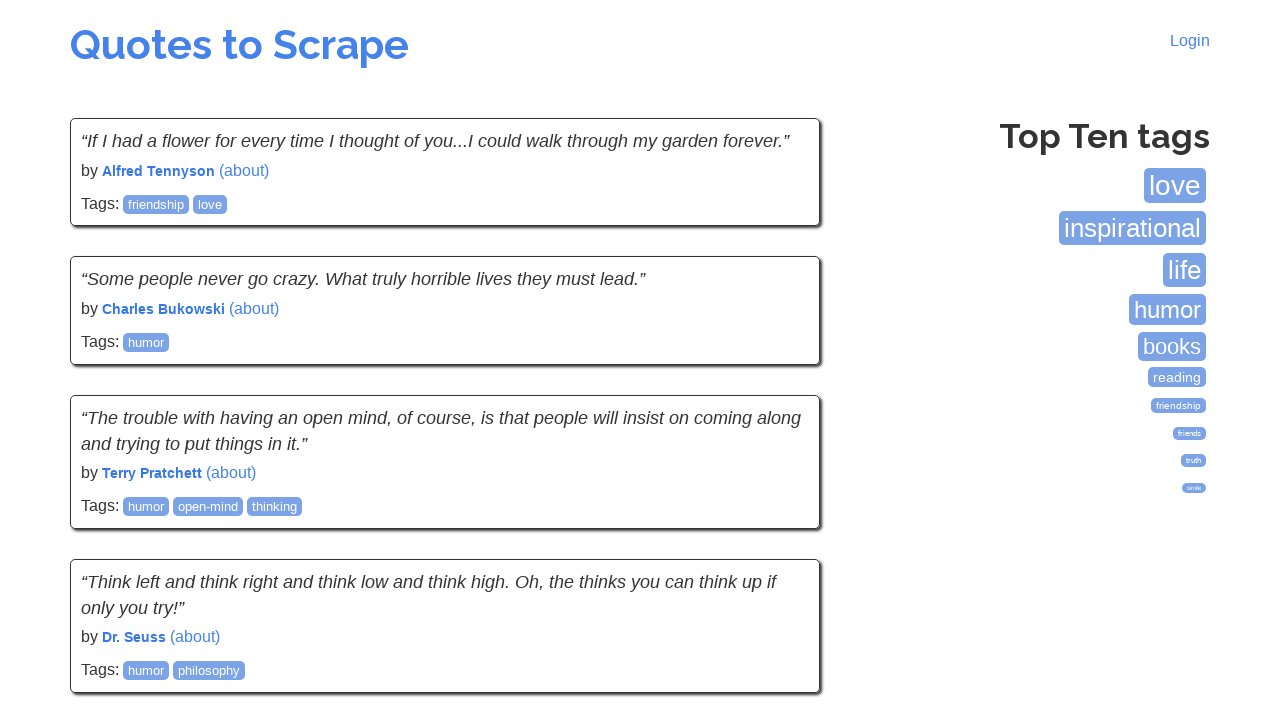

Waited for page to load (networkidle state)
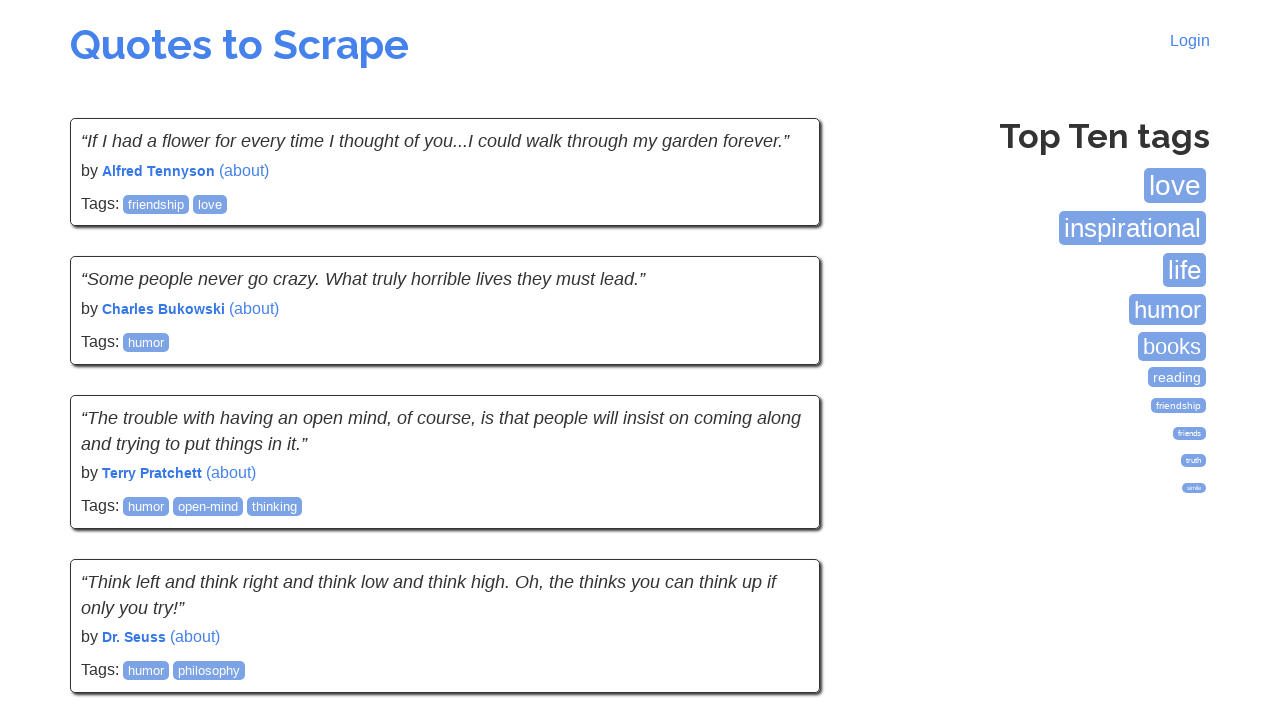

Verified quotes are present on the current page
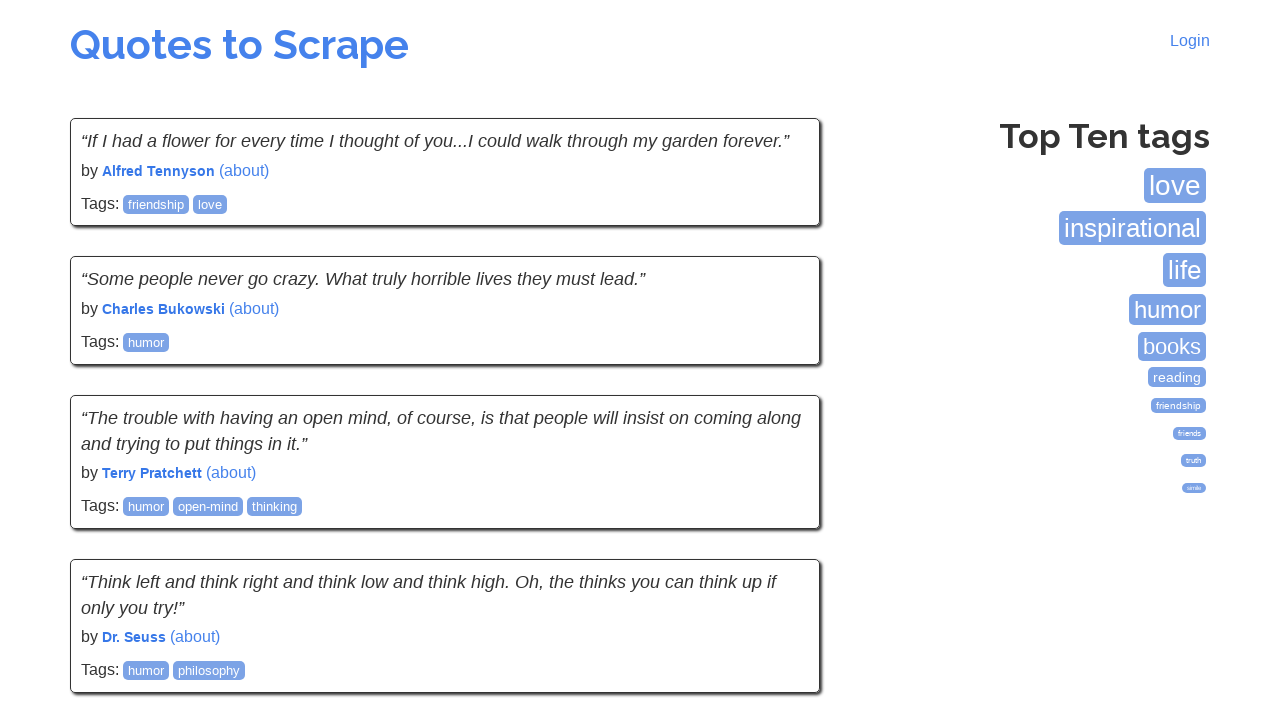

Waited for Next button to become visible
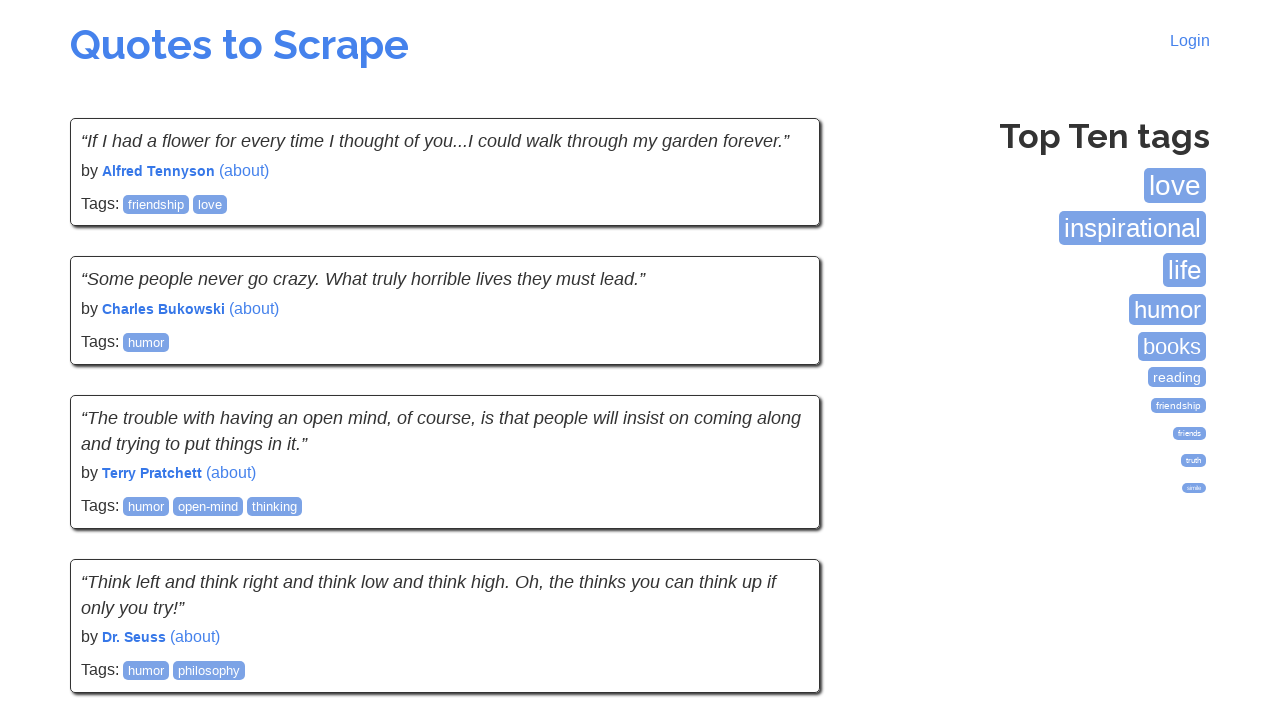

Clicked Next button to navigate to next page at (778, 542) on xpath=//li[@class="next"]/a
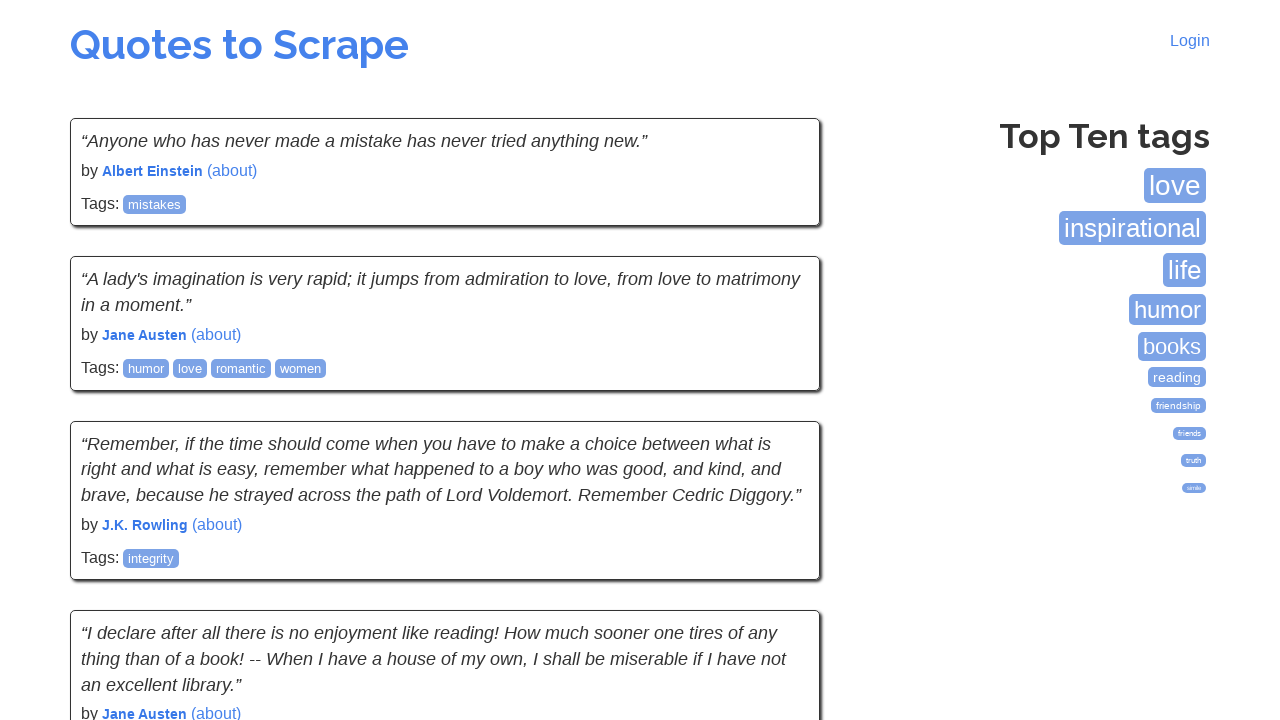

Waited for page to load (networkidle state)
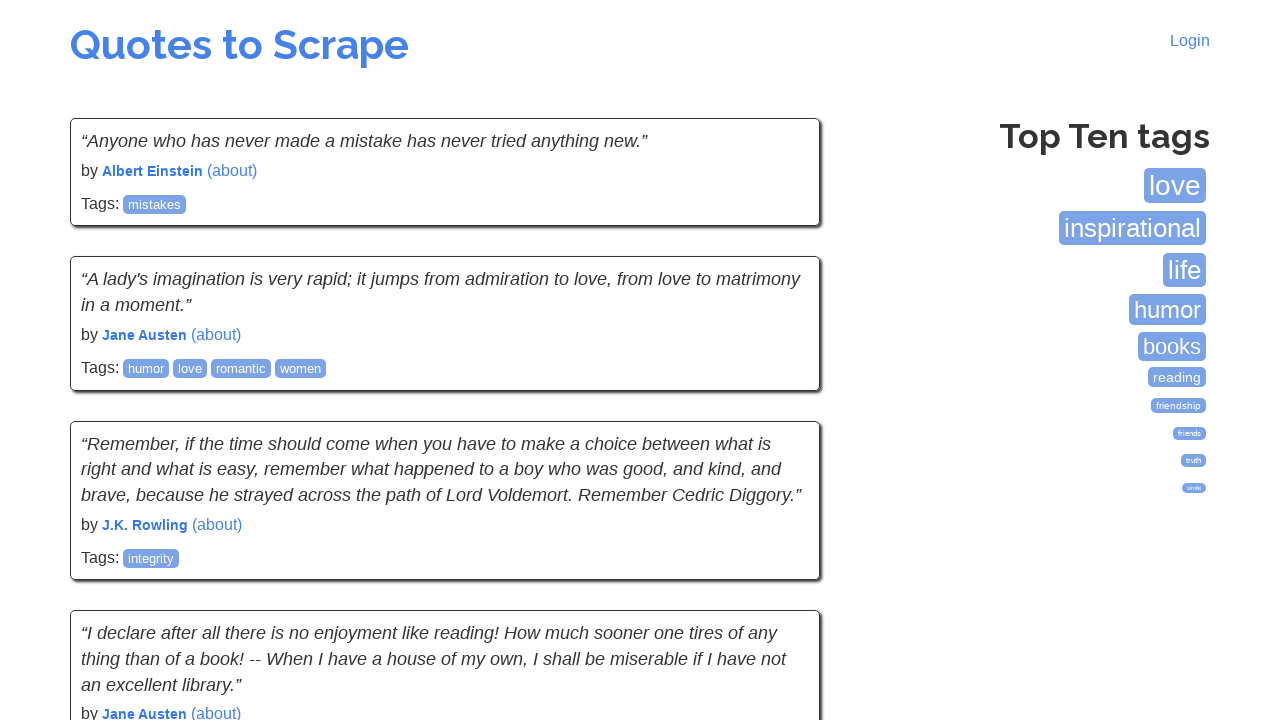

Verified quotes are present on the current page
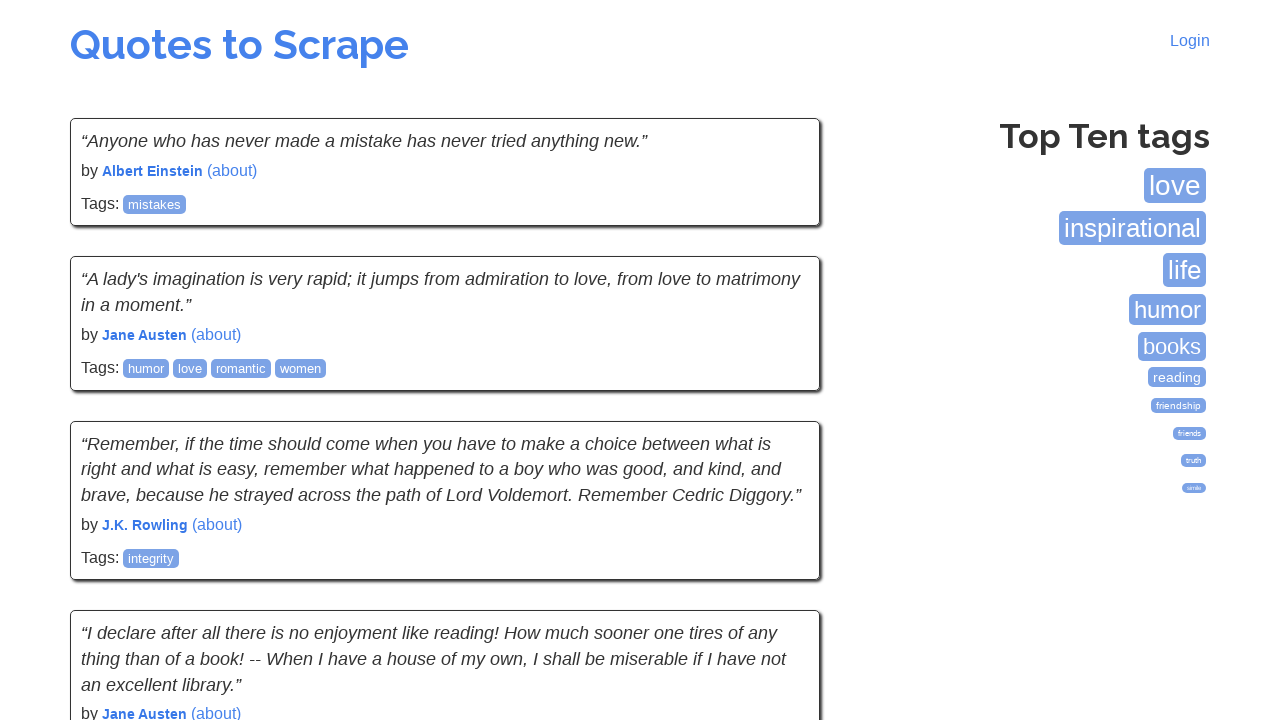

Waited for Next button to become visible
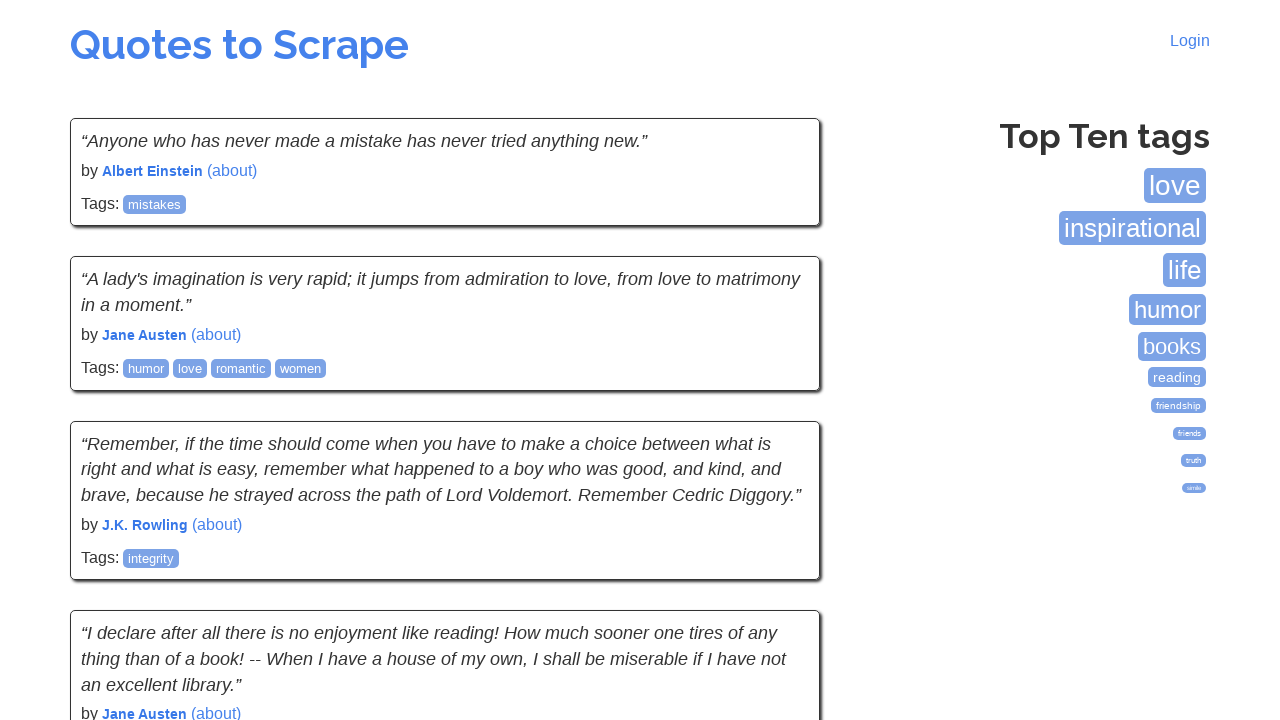

Clicked Next button to navigate to next page at (778, 542) on xpath=//li[@class="next"]/a
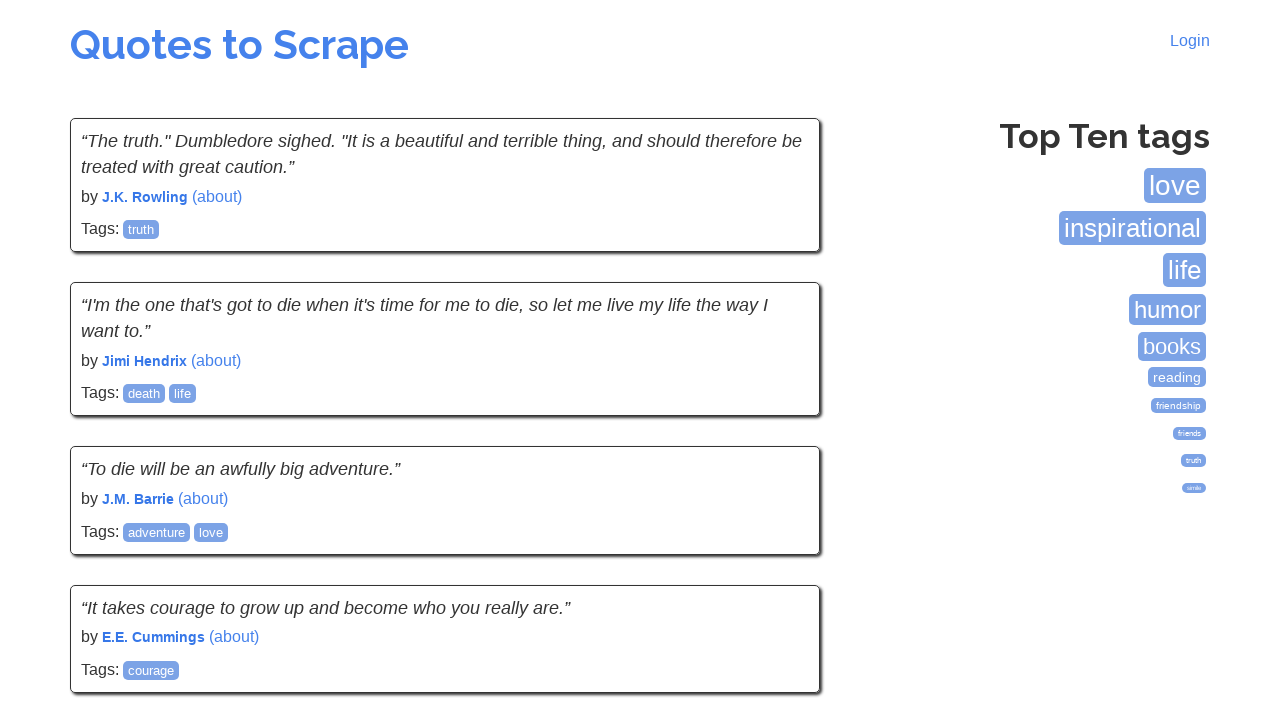

Waited for page to load (networkidle state)
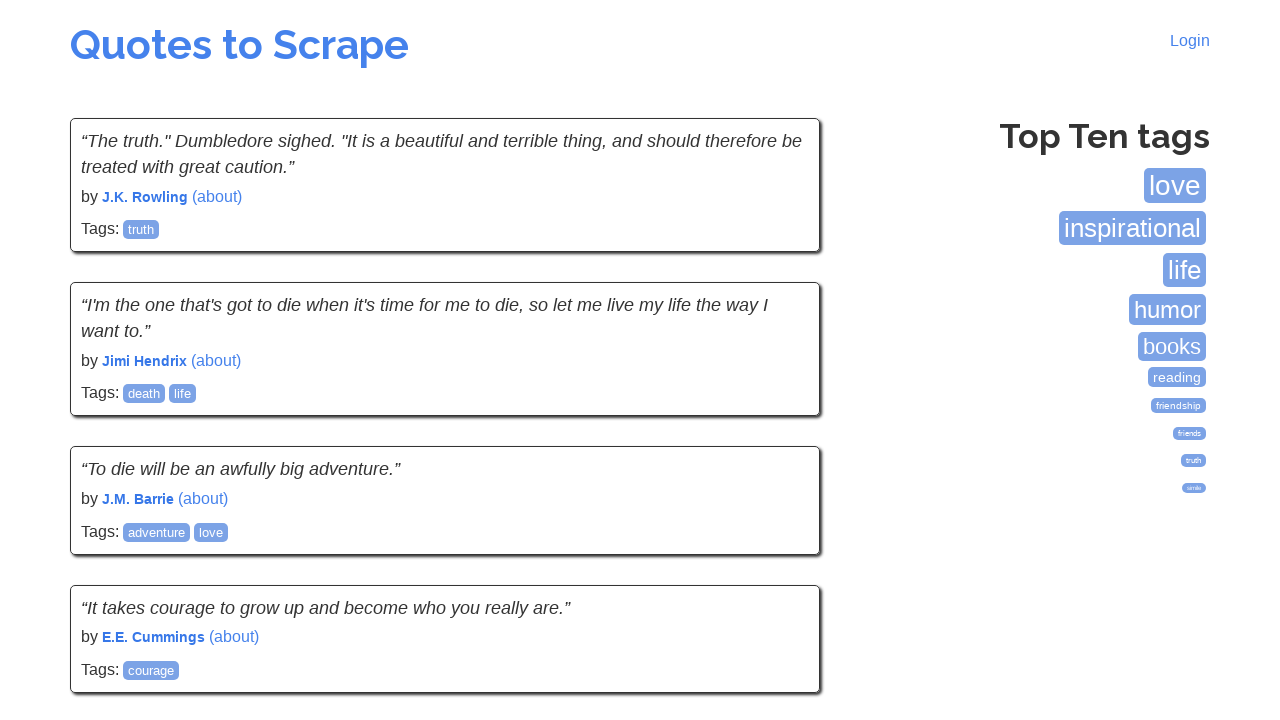

Verified quotes are present on the current page
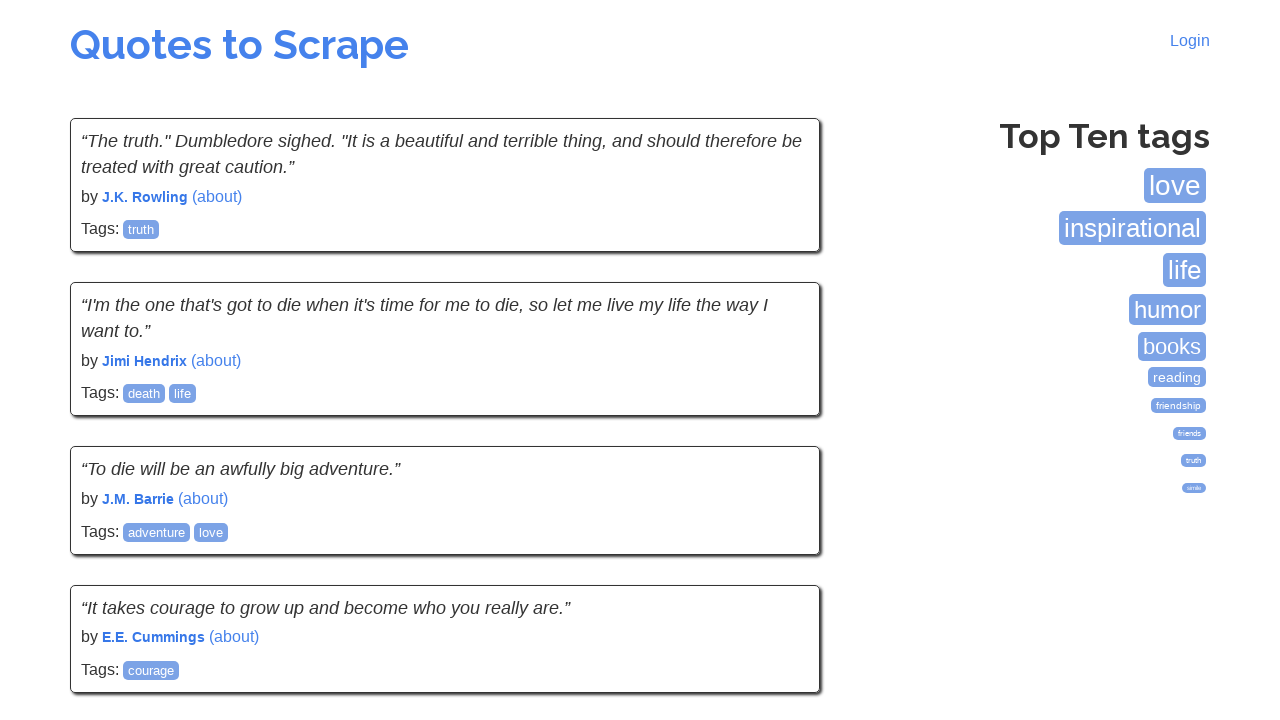

No more Next button available, pagination complete
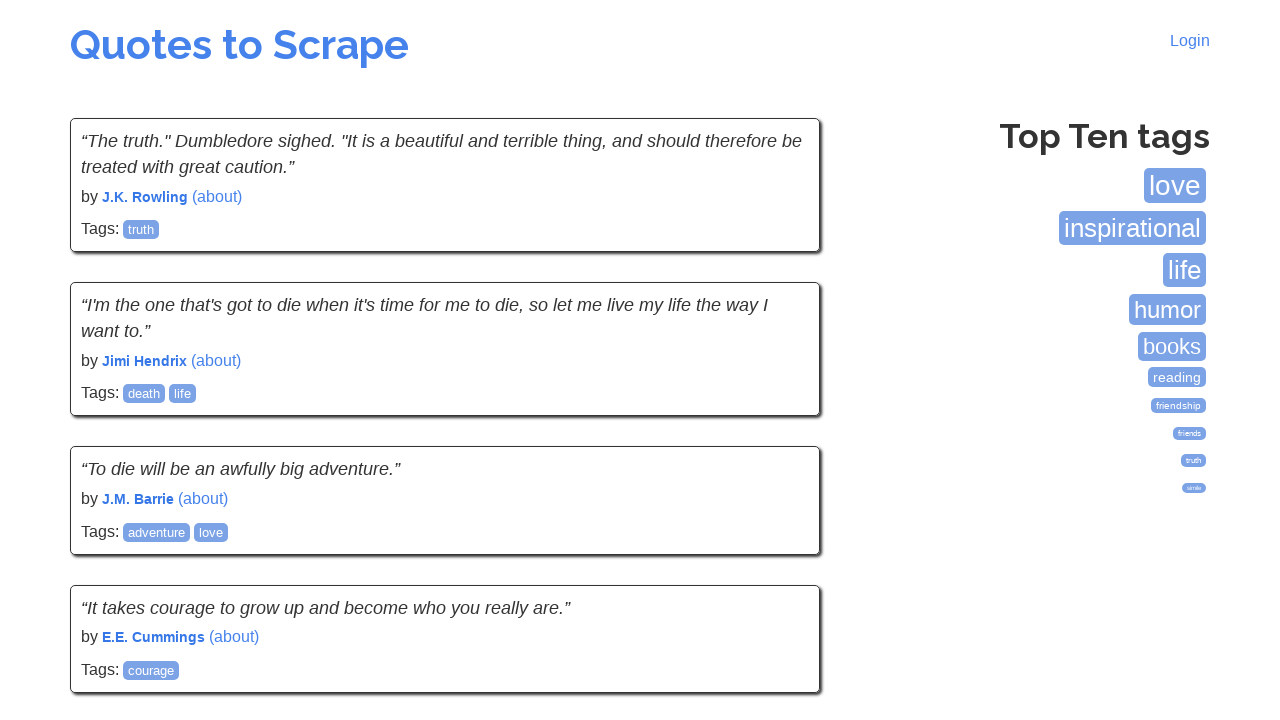

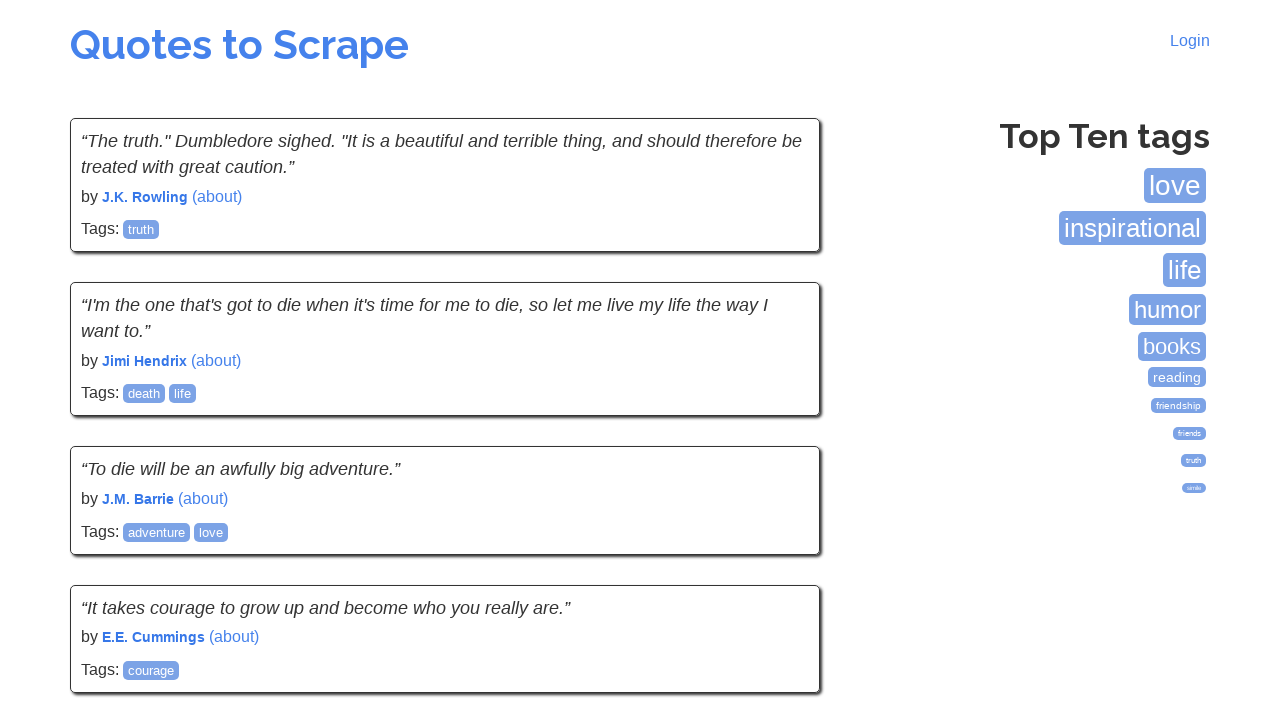